Tests infinite scroll functionality by scrolling down 750 pixels 10 times, then scrolling back up 750 pixels 10 times using JavaScript execution.

Starting URL: https://practice.cydeo.com/infinite_scroll

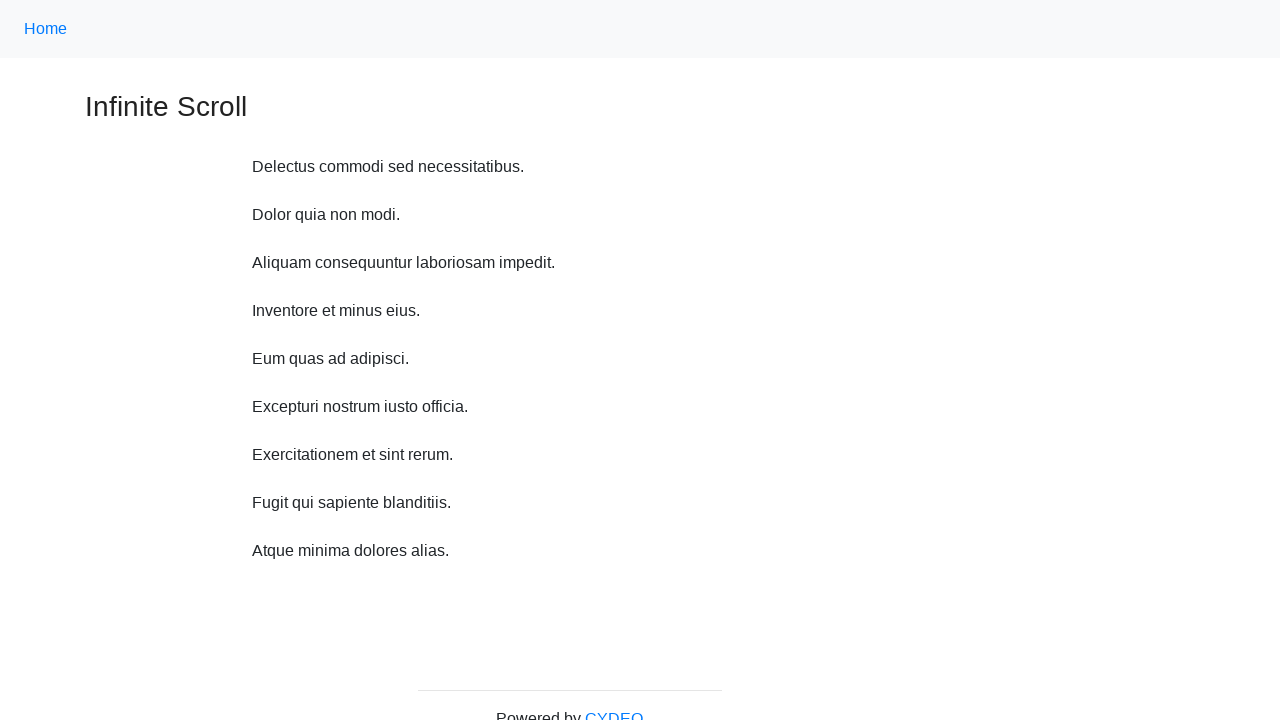

Waited 1 second before scrolling down
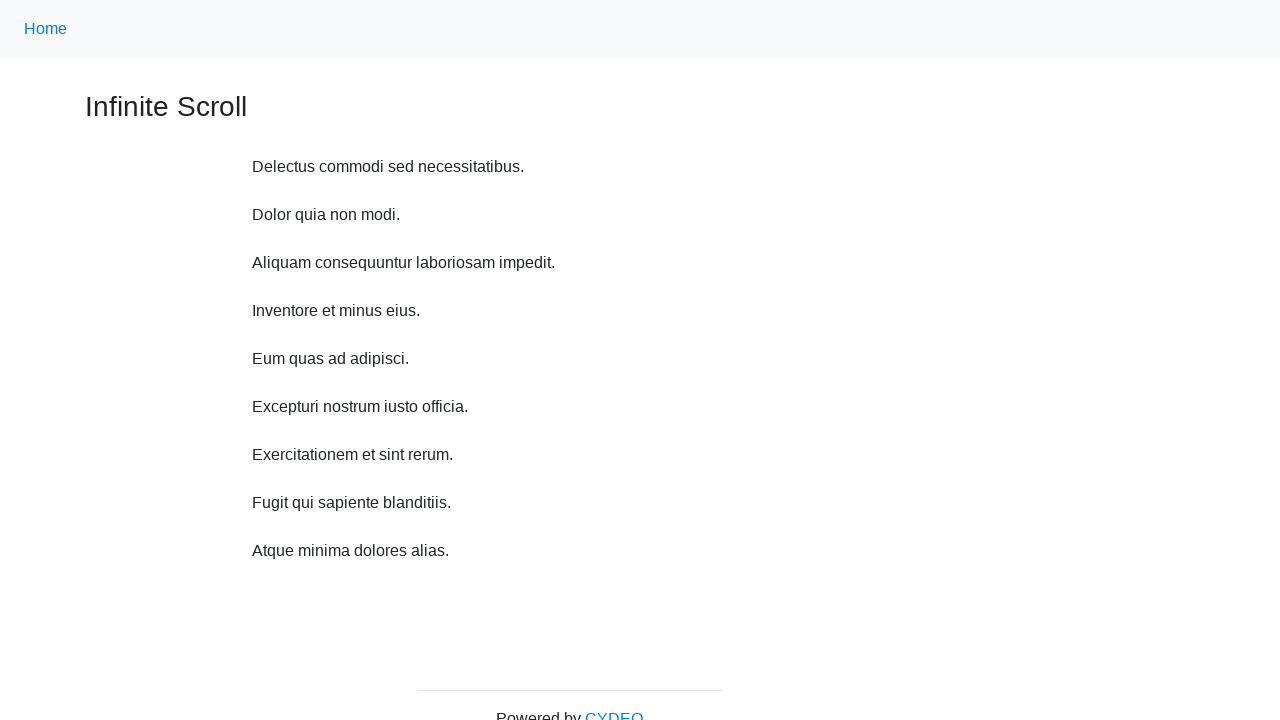

Scrolled down 750 pixels (iteration 1 of 10)
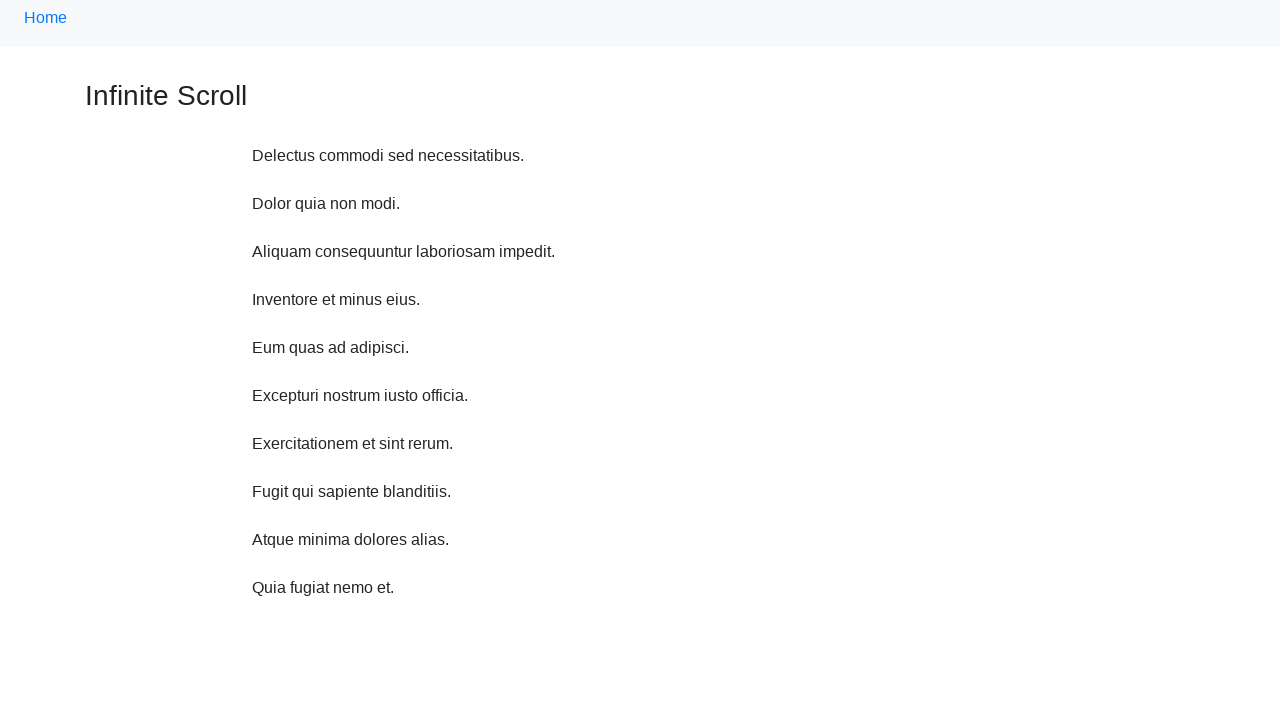

Waited 1 second before scrolling down
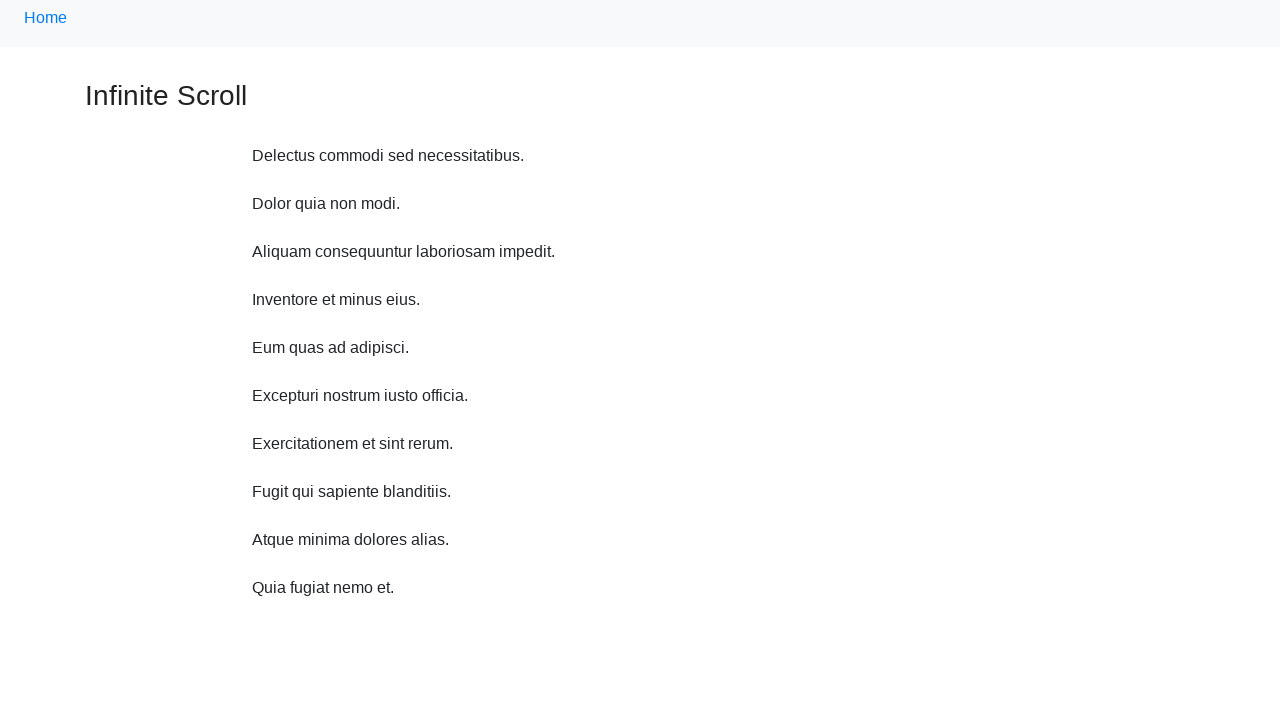

Scrolled down 750 pixels (iteration 2 of 10)
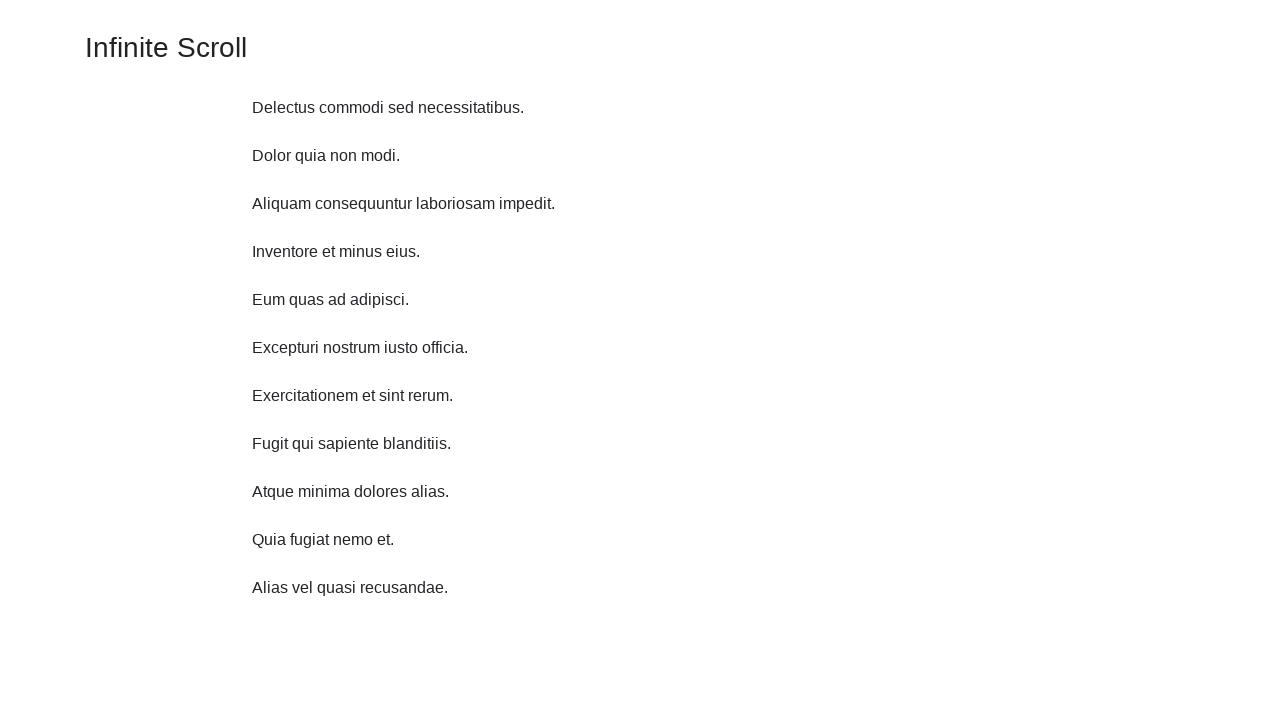

Waited 1 second before scrolling down
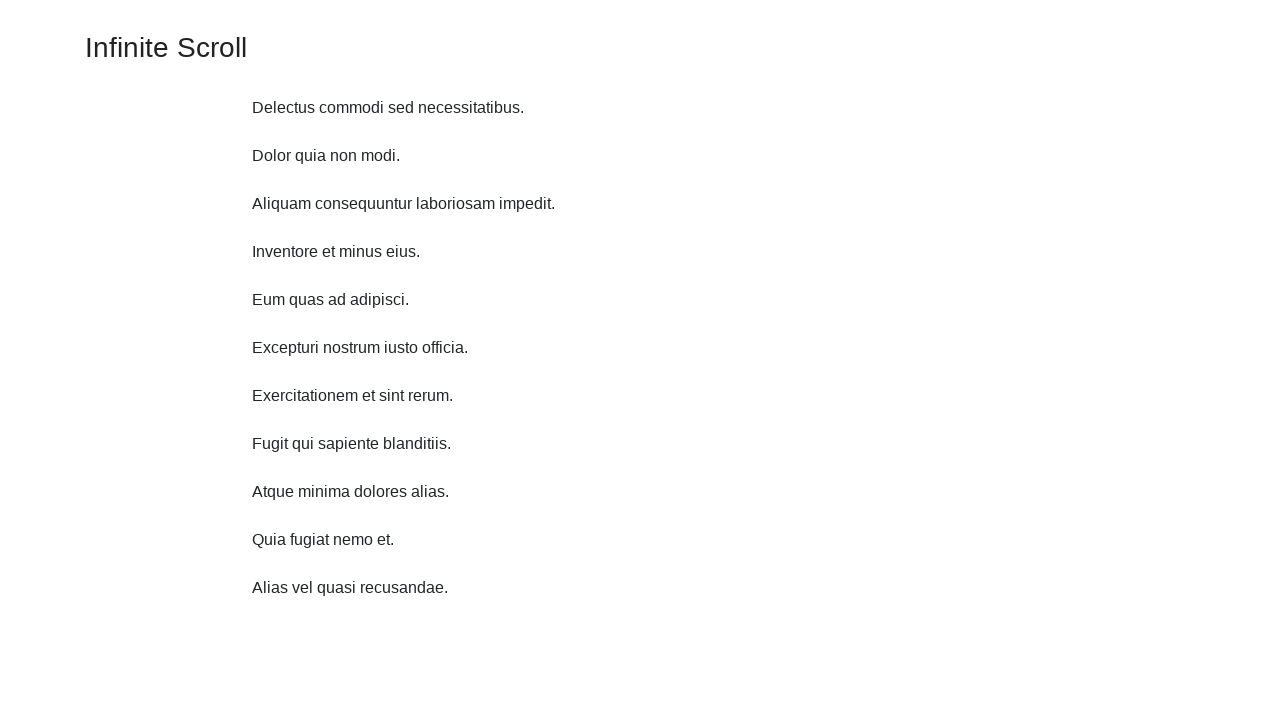

Scrolled down 750 pixels (iteration 3 of 10)
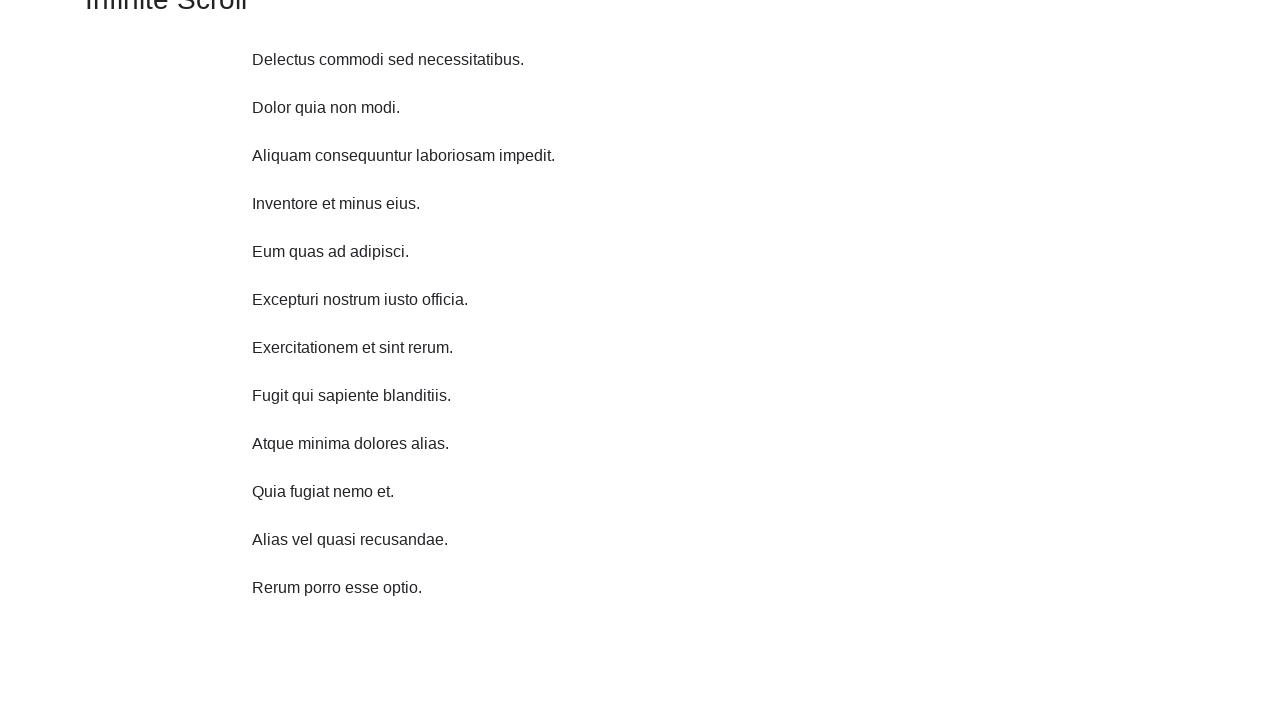

Waited 1 second before scrolling down
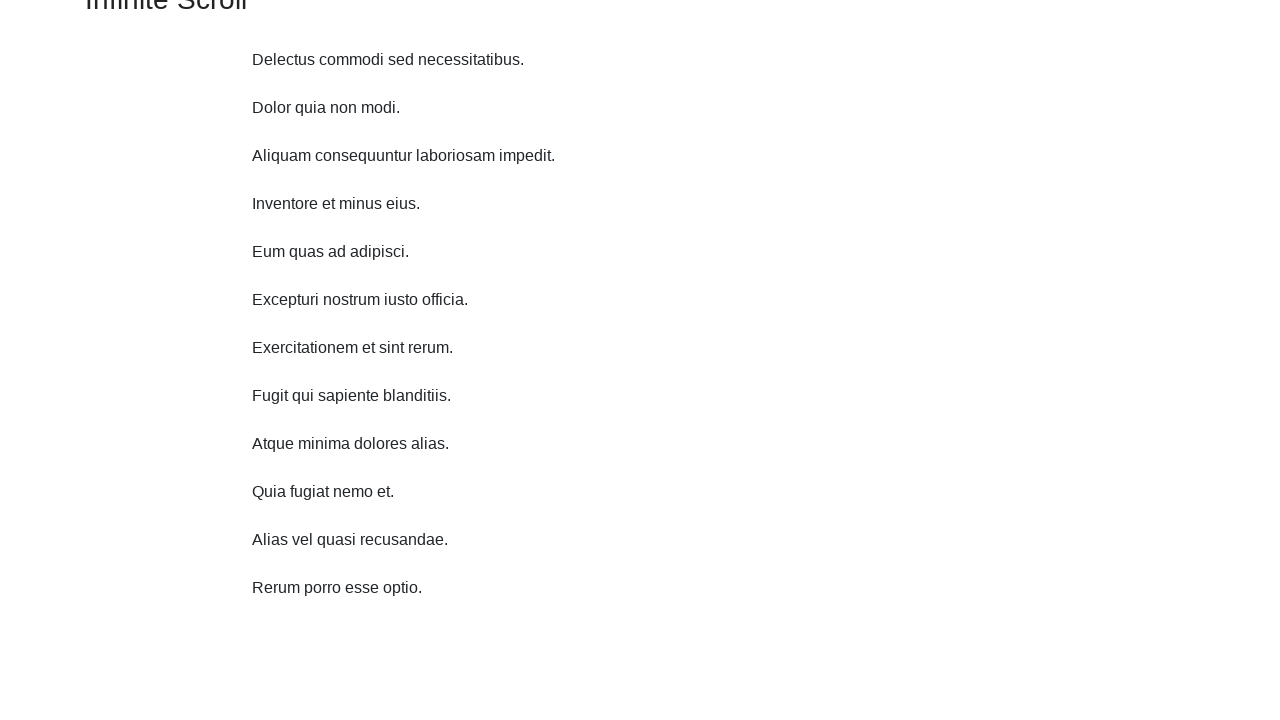

Scrolled down 750 pixels (iteration 4 of 10)
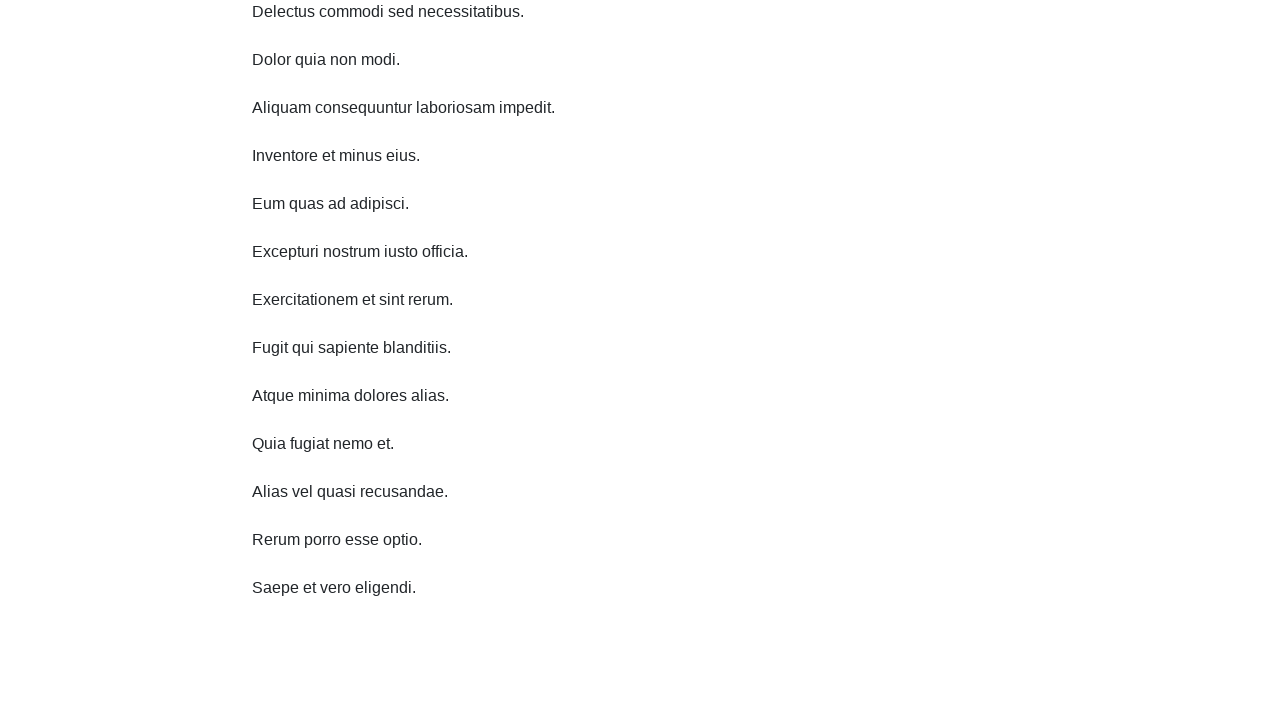

Waited 1 second before scrolling down
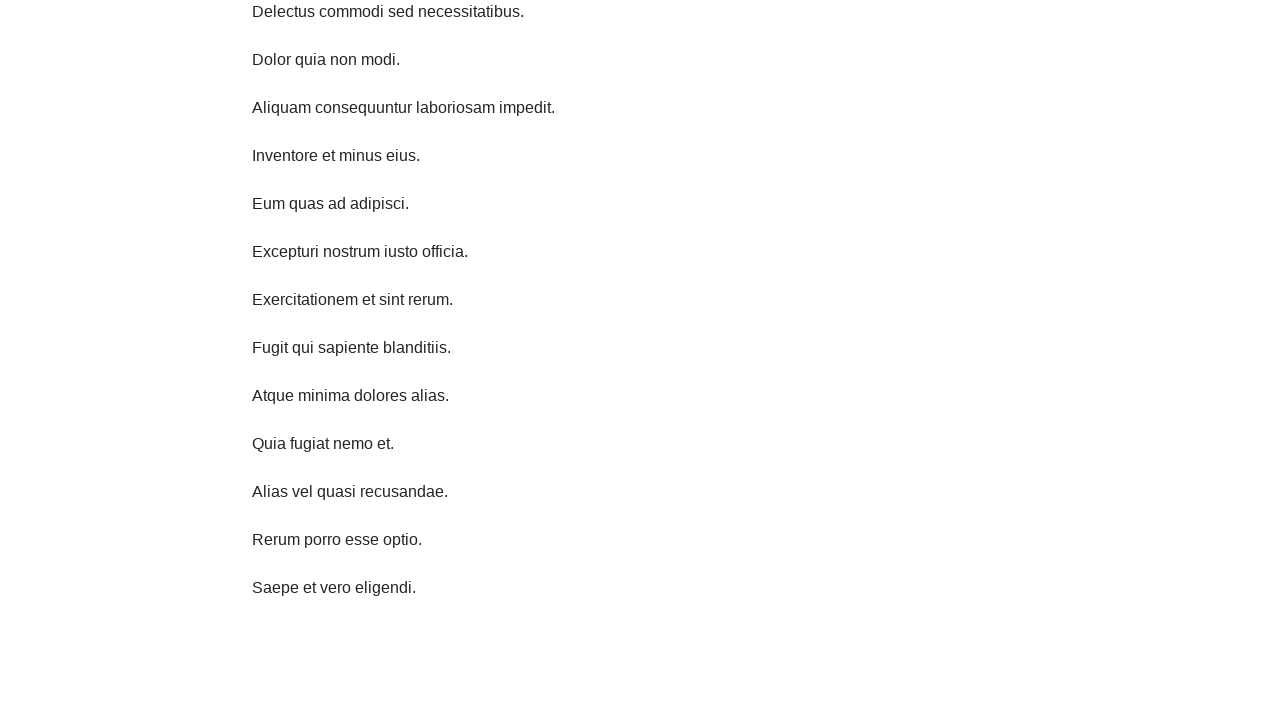

Scrolled down 750 pixels (iteration 5 of 10)
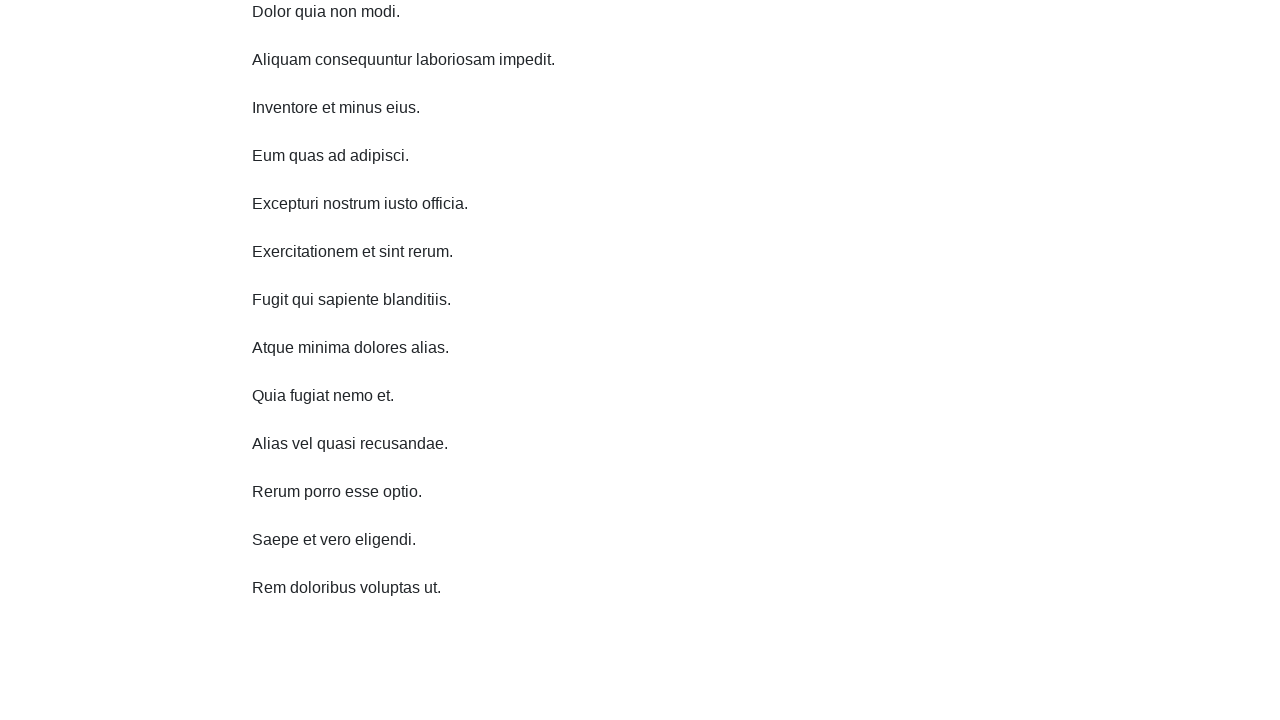

Waited 1 second before scrolling down
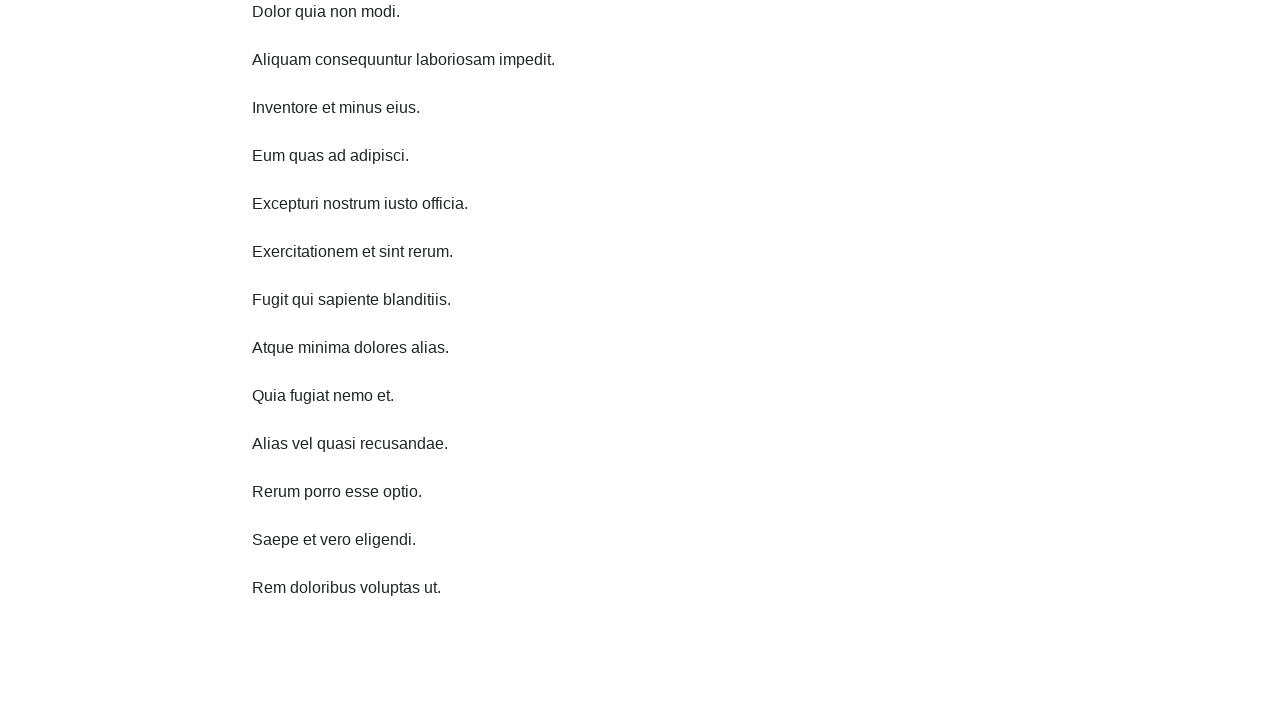

Scrolled down 750 pixels (iteration 6 of 10)
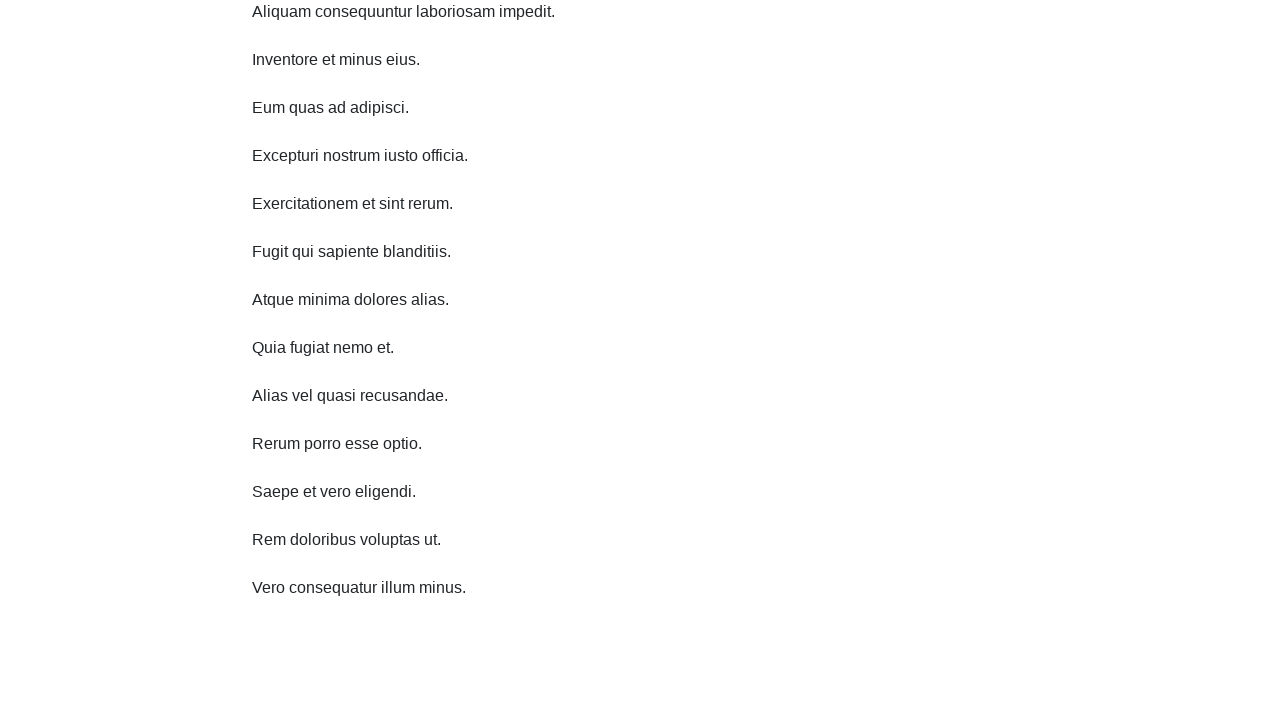

Waited 1 second before scrolling down
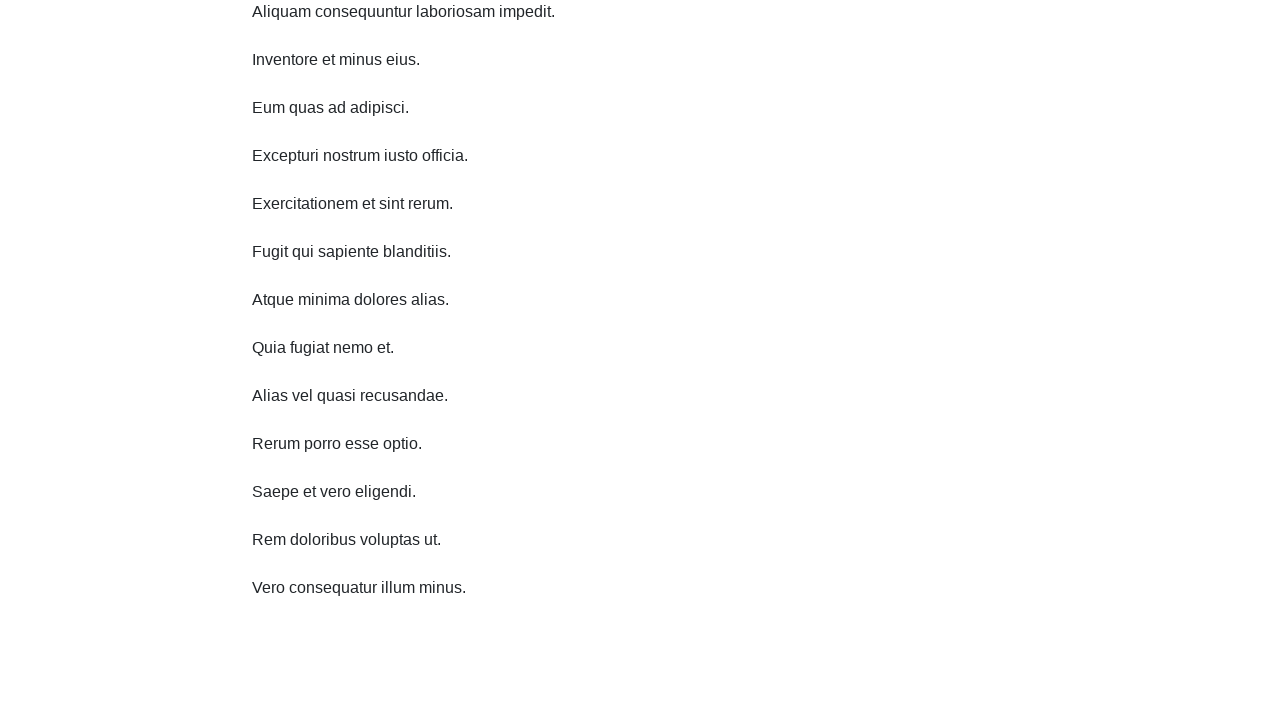

Scrolled down 750 pixels (iteration 7 of 10)
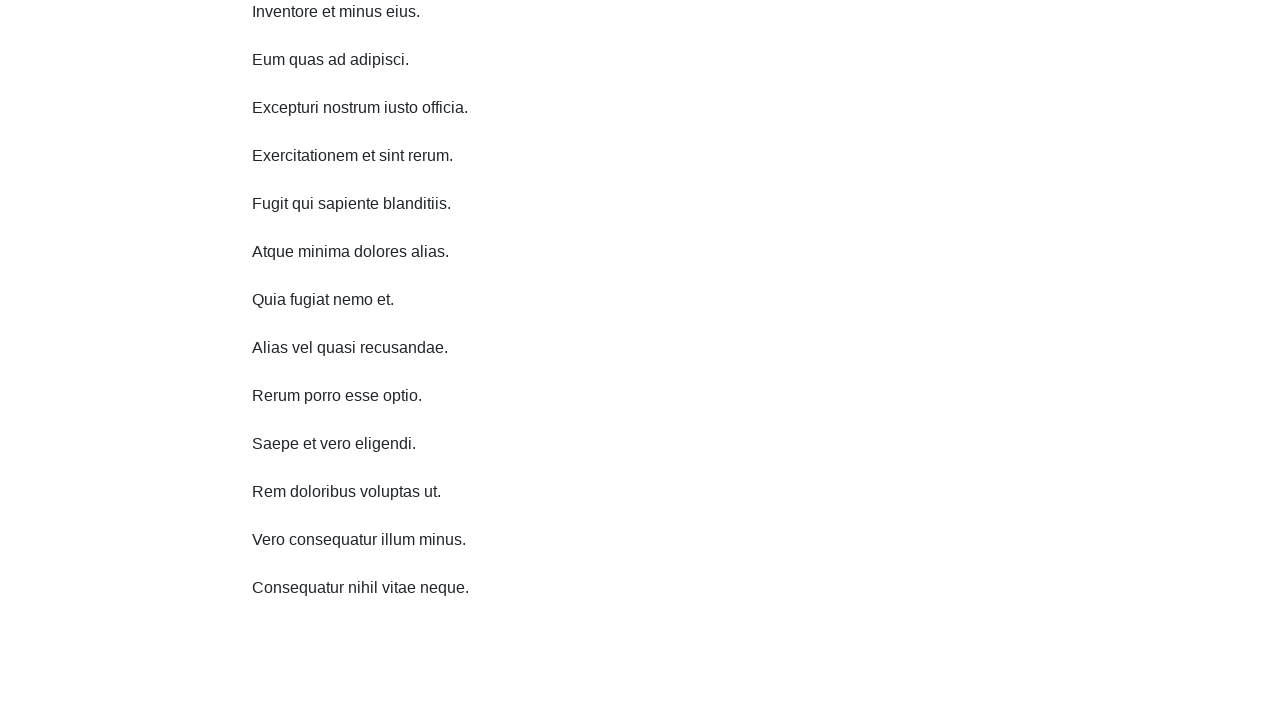

Waited 1 second before scrolling down
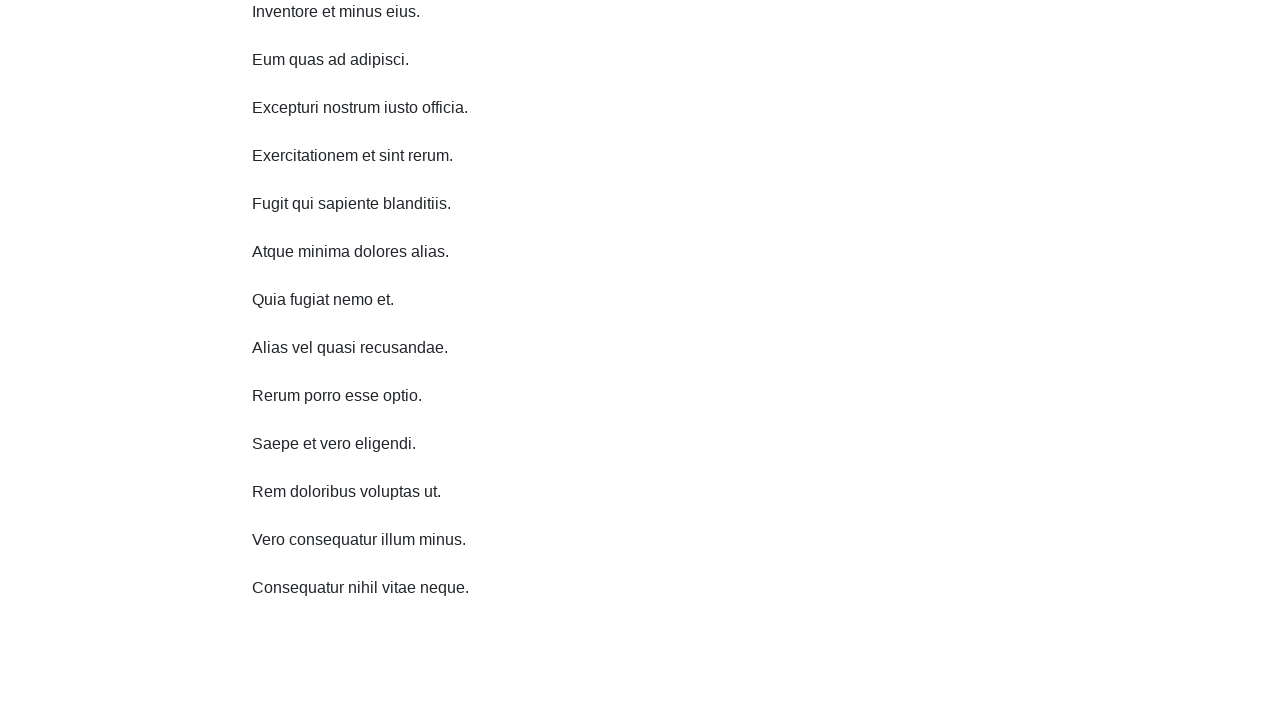

Scrolled down 750 pixels (iteration 8 of 10)
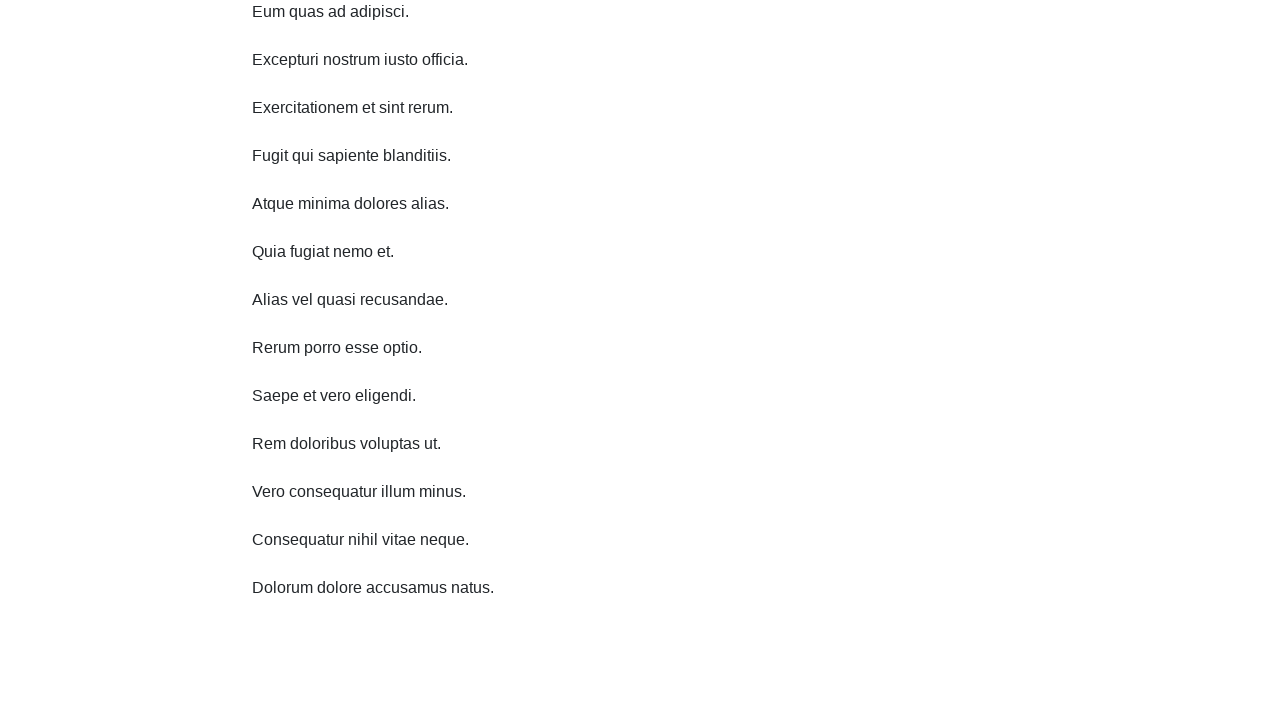

Waited 1 second before scrolling down
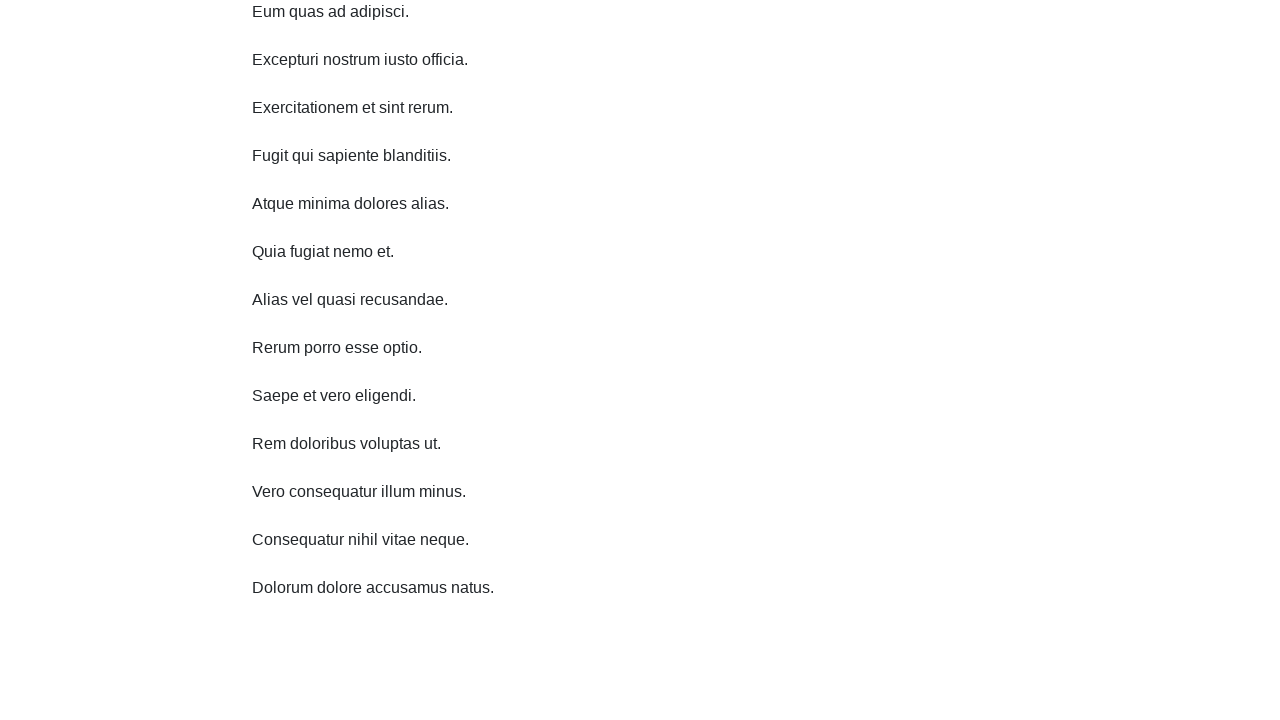

Scrolled down 750 pixels (iteration 9 of 10)
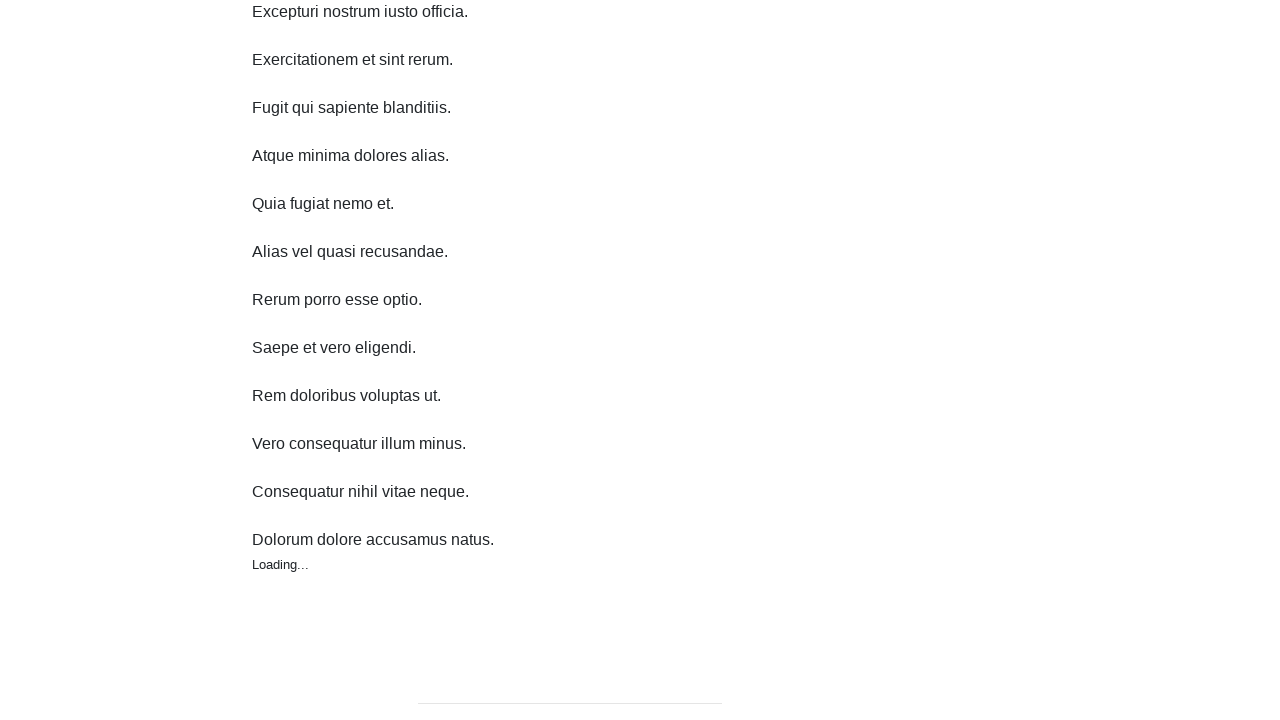

Waited 1 second before scrolling down
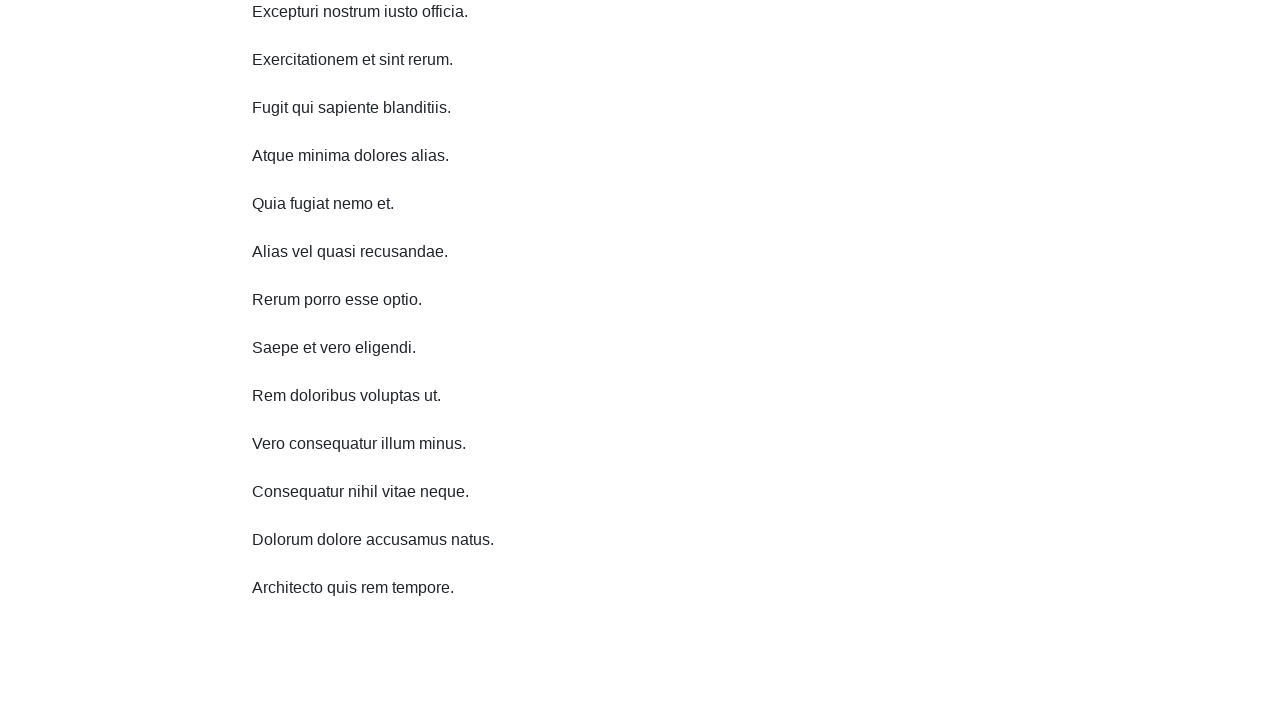

Scrolled down 750 pixels (iteration 10 of 10)
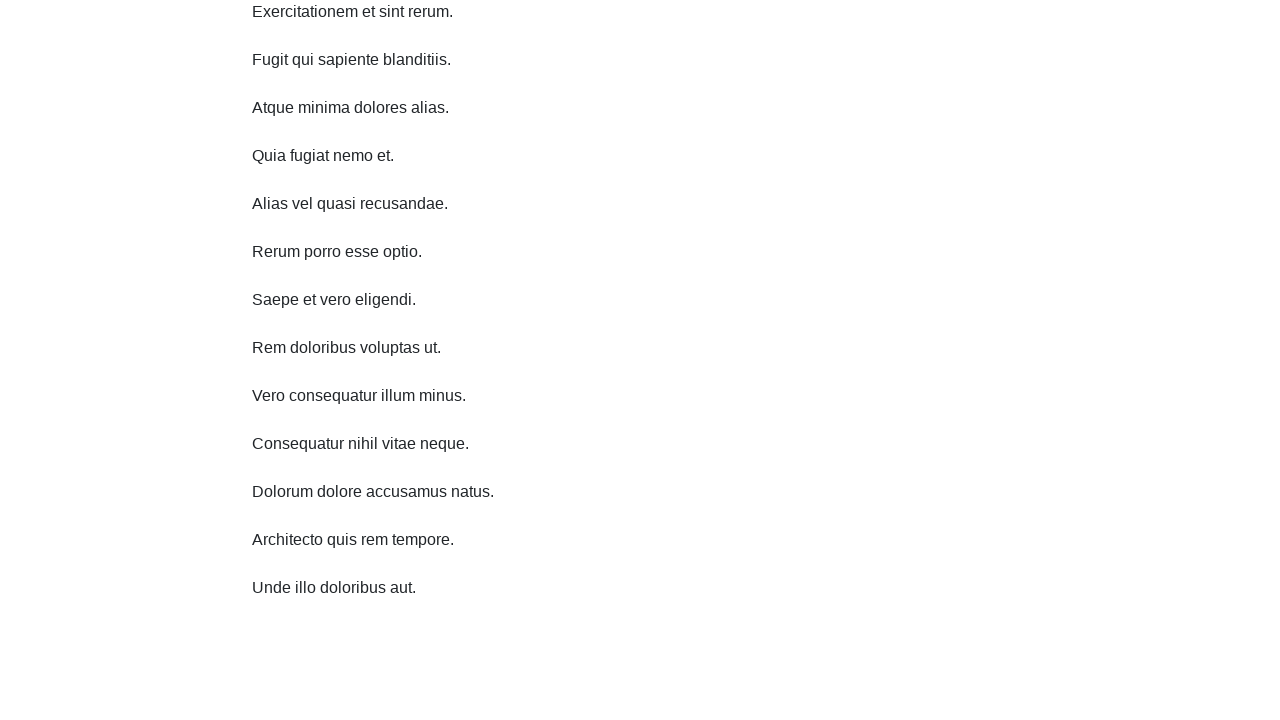

Waited 1 second before scrolling up
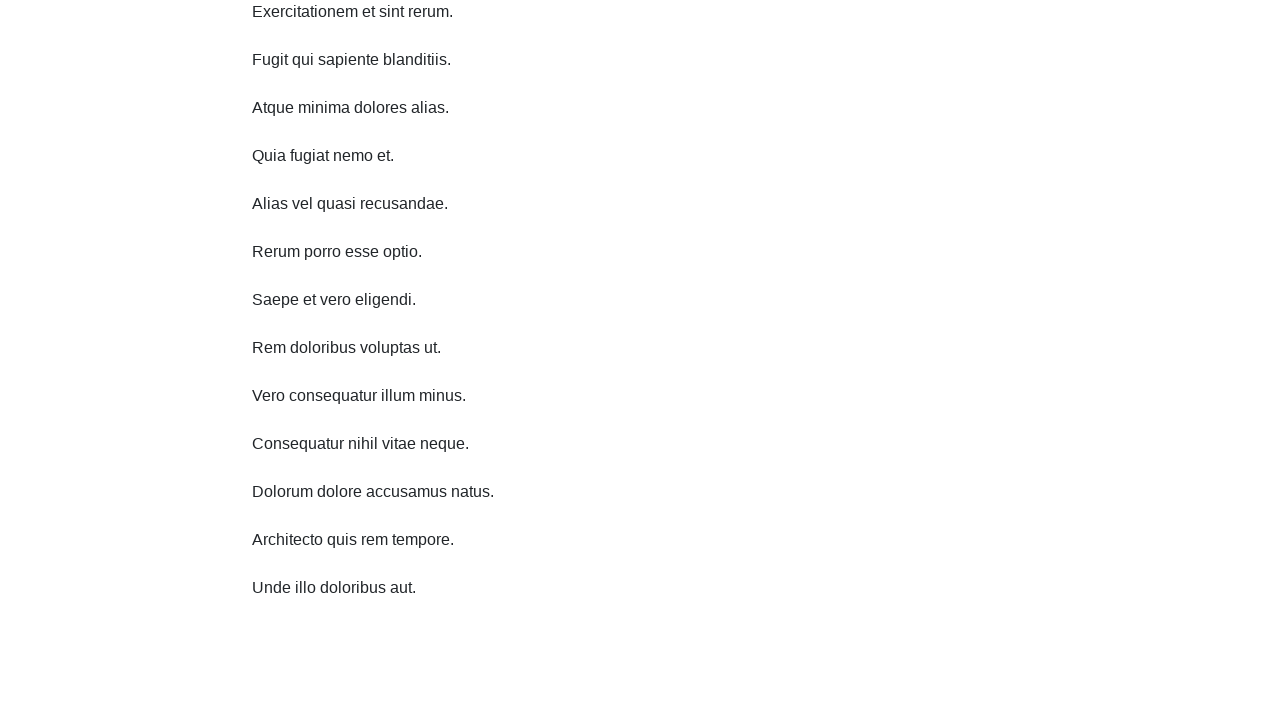

Scrolled up 750 pixels (iteration 1 of 10)
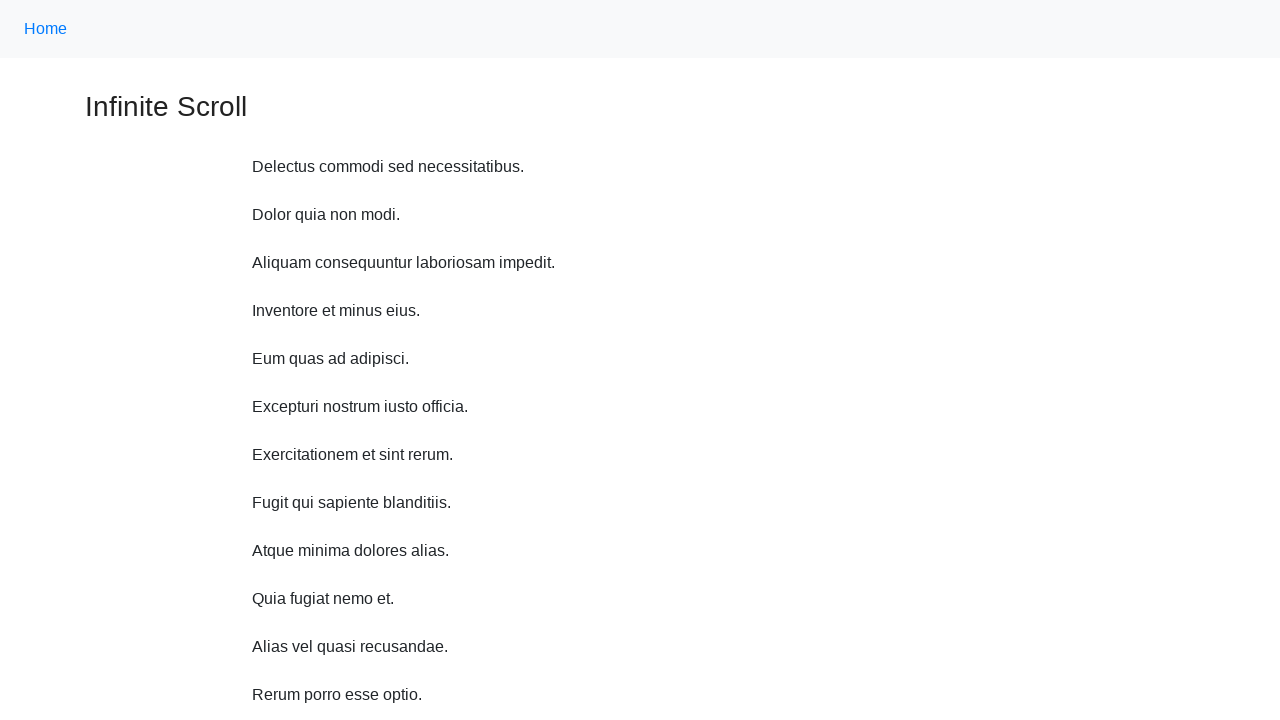

Waited 1 second before scrolling up
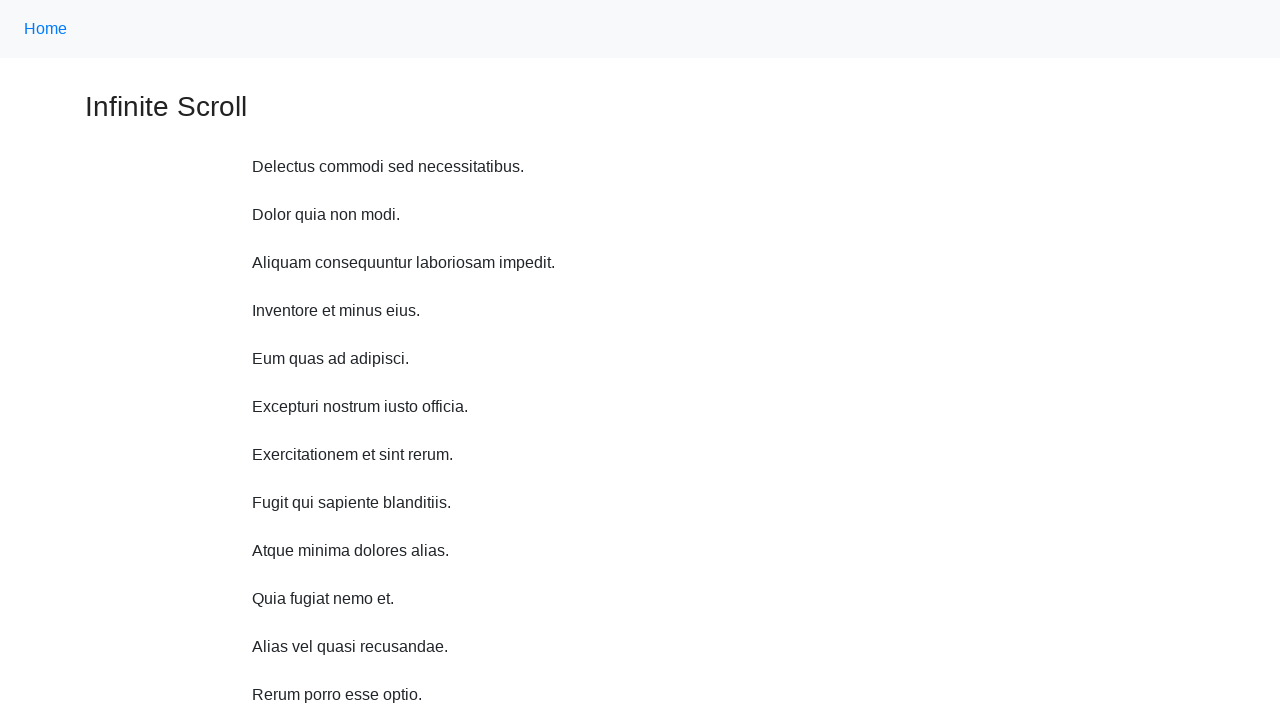

Scrolled up 750 pixels (iteration 2 of 10)
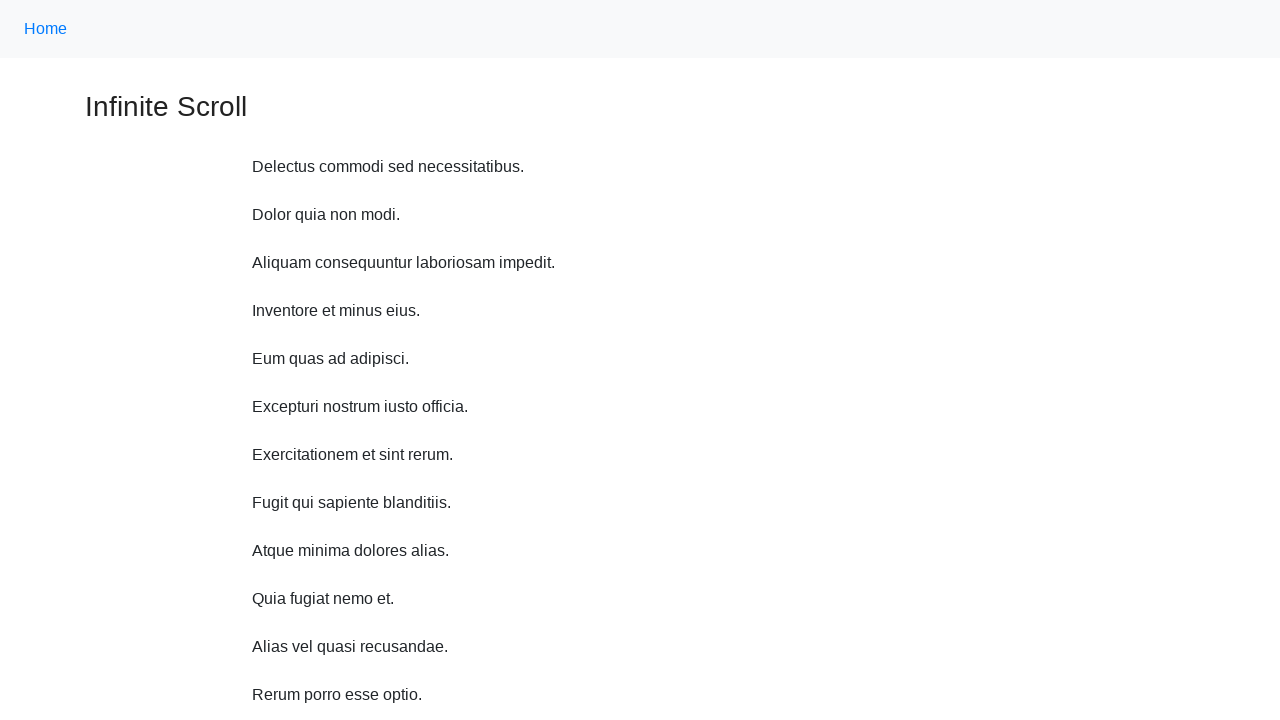

Waited 1 second before scrolling up
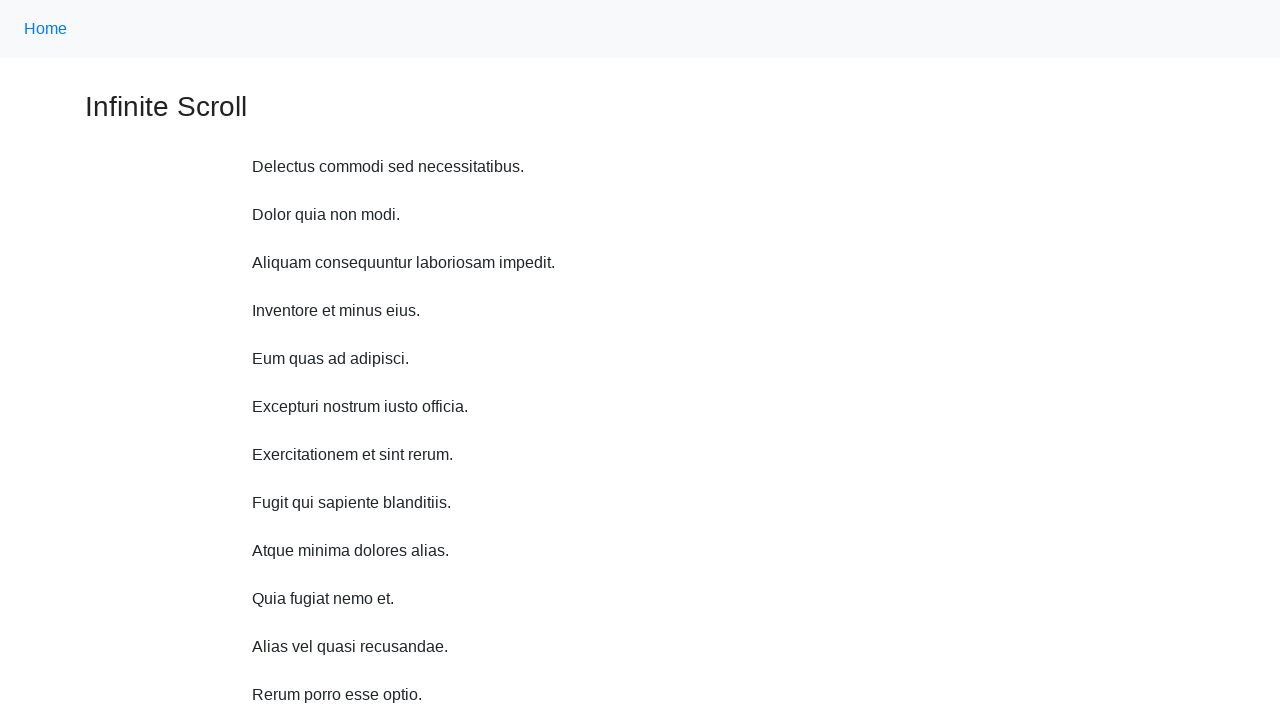

Scrolled up 750 pixels (iteration 3 of 10)
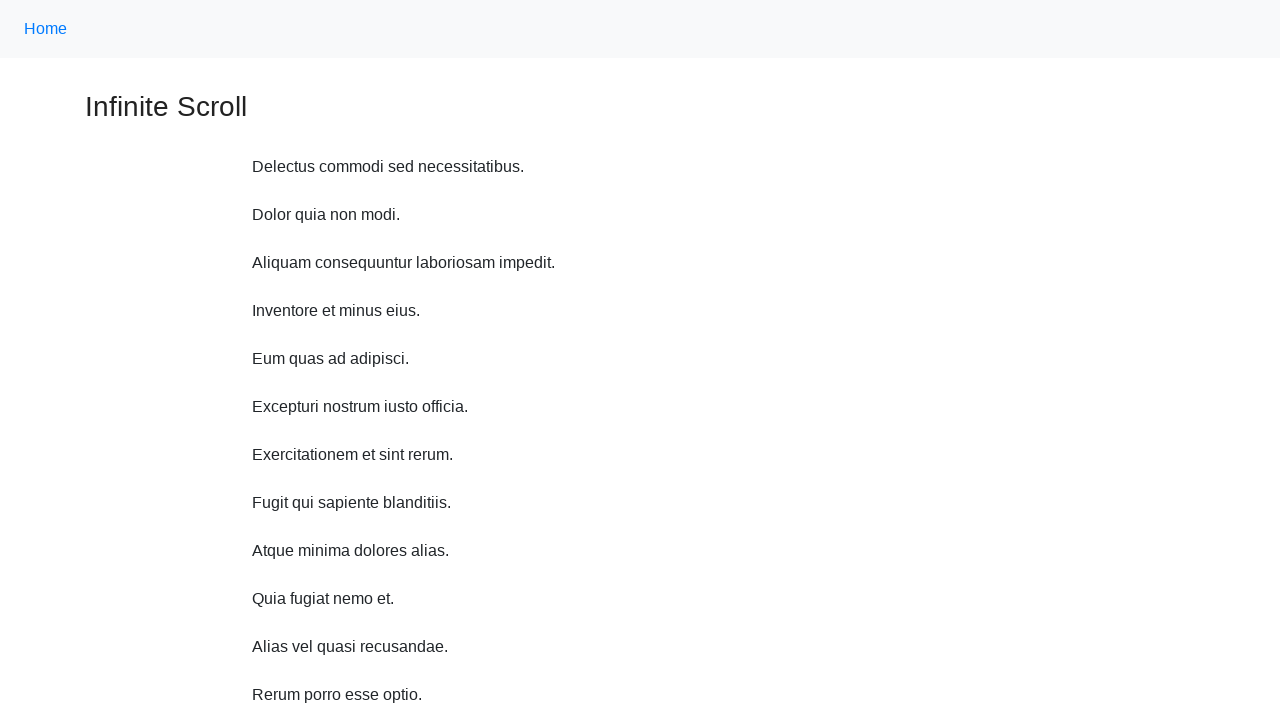

Waited 1 second before scrolling up
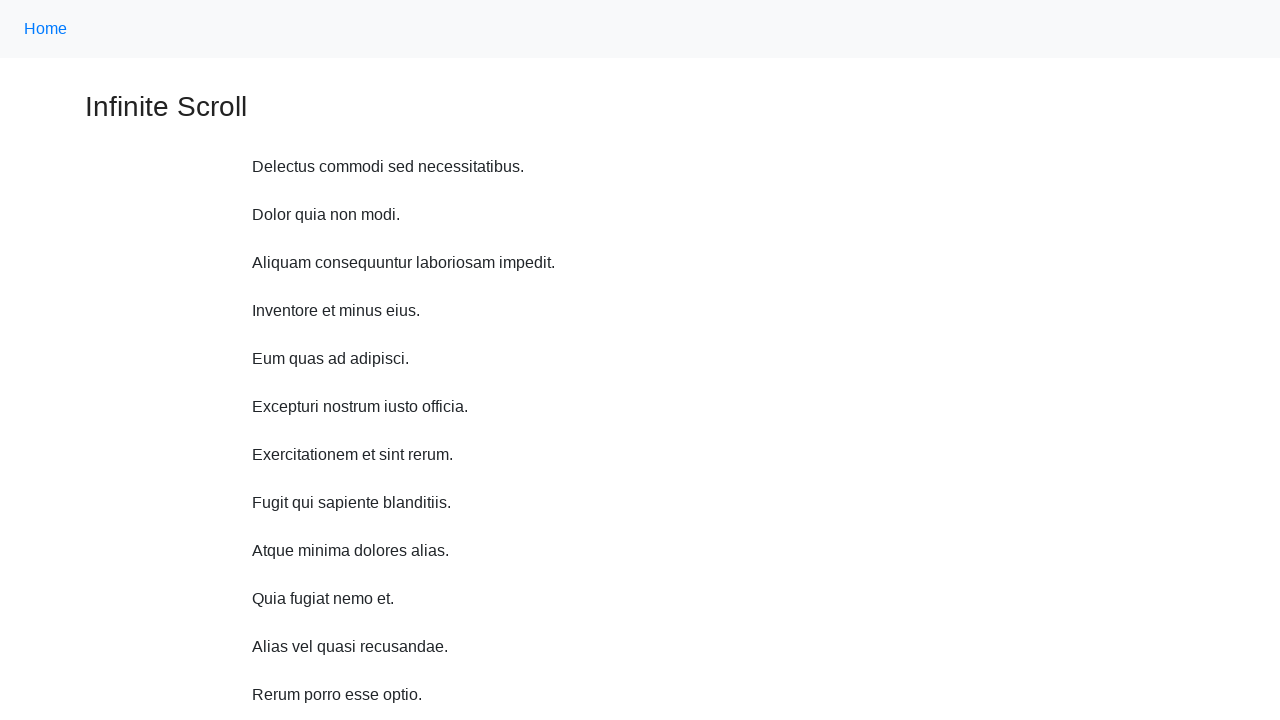

Scrolled up 750 pixels (iteration 4 of 10)
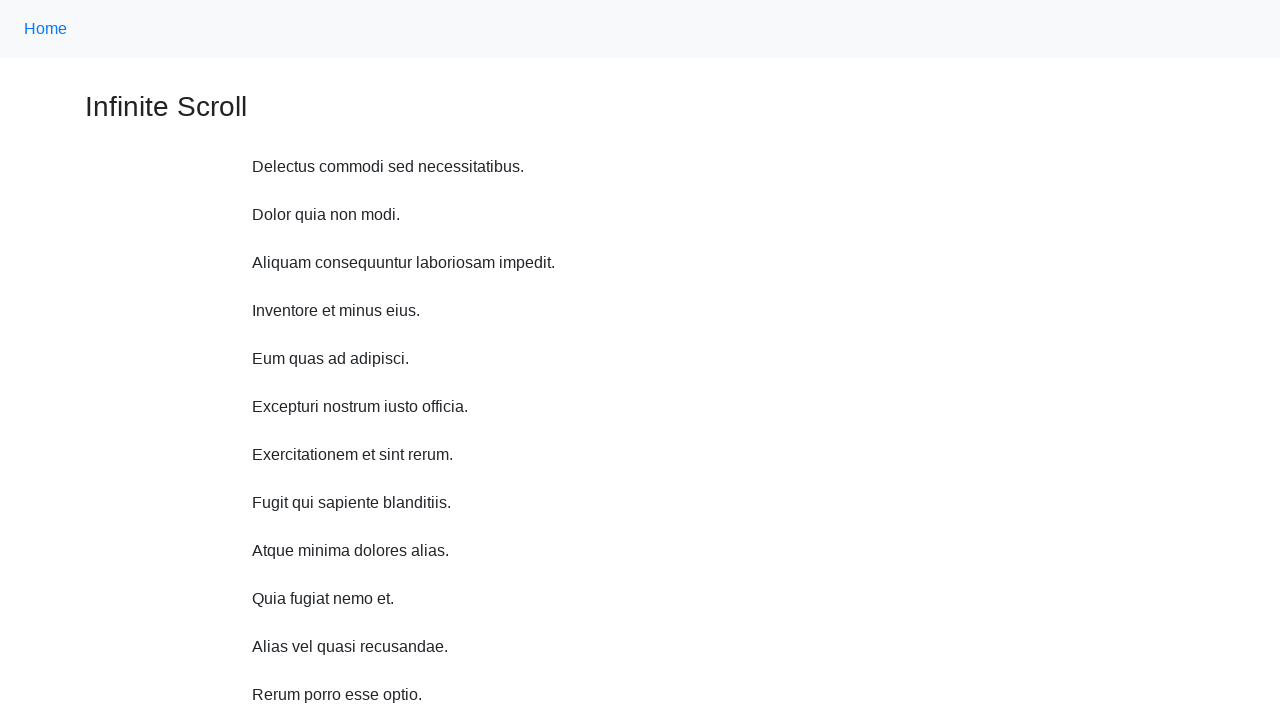

Waited 1 second before scrolling up
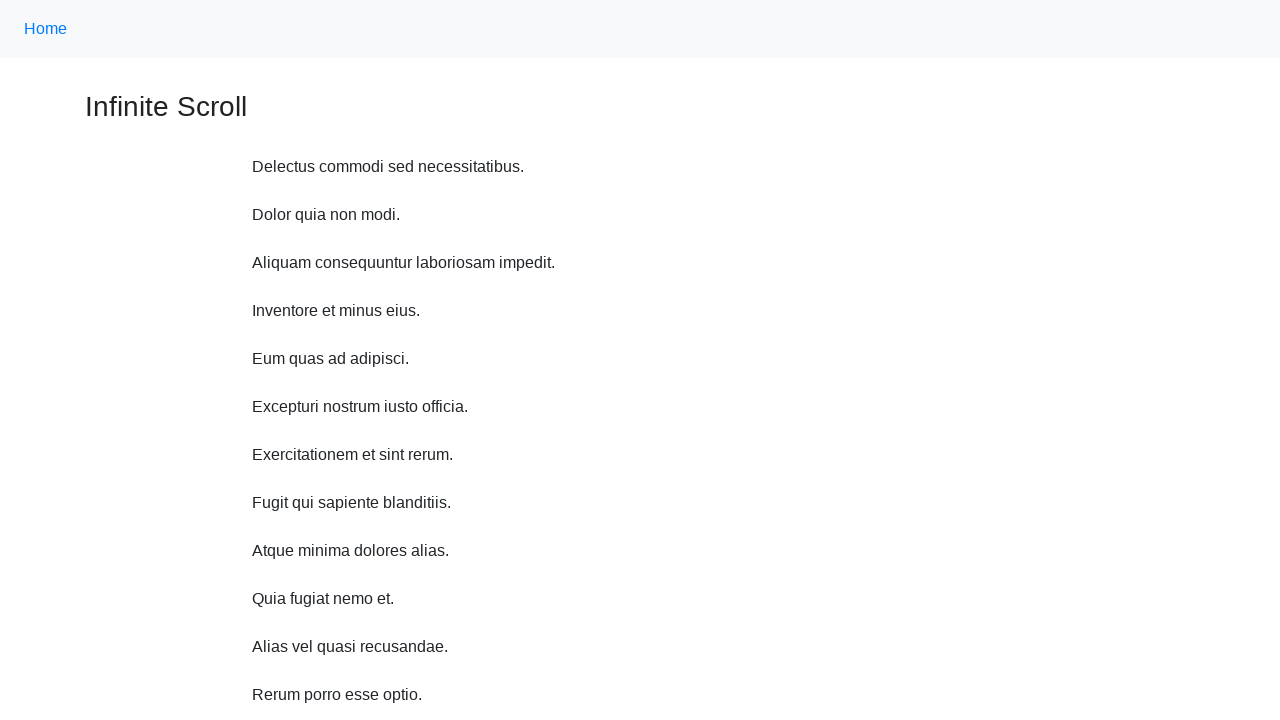

Scrolled up 750 pixels (iteration 5 of 10)
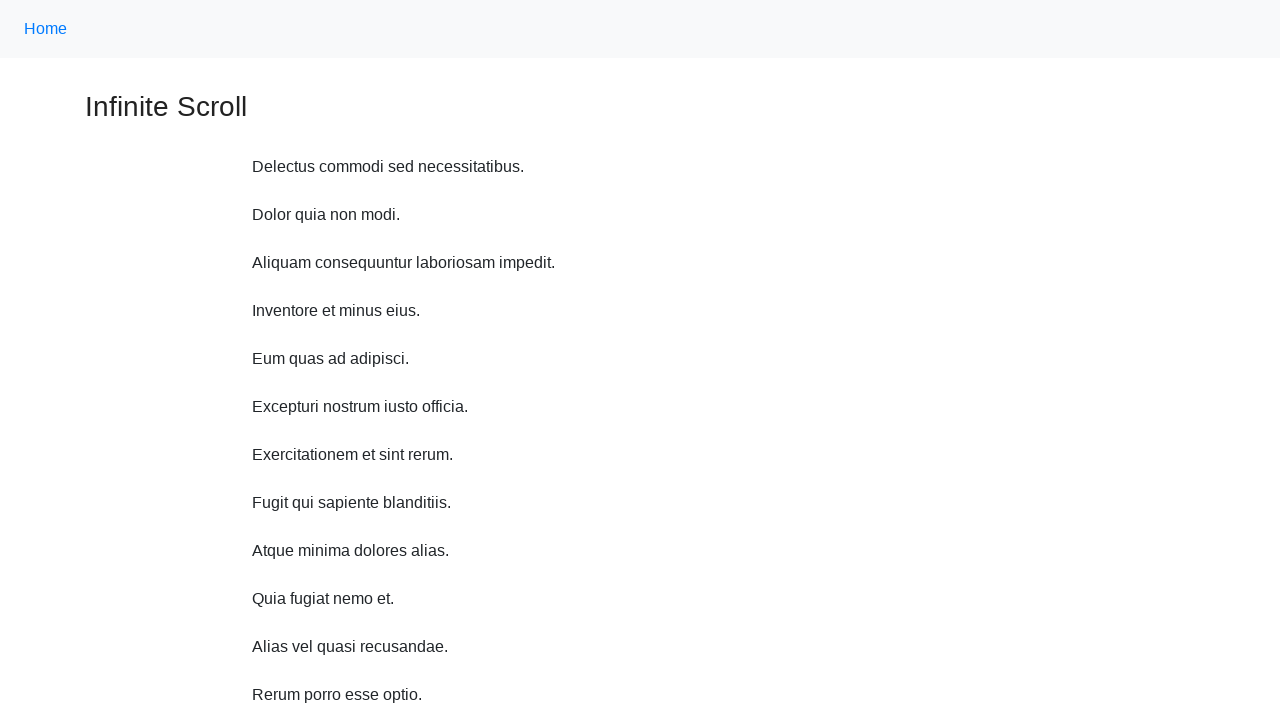

Waited 1 second before scrolling up
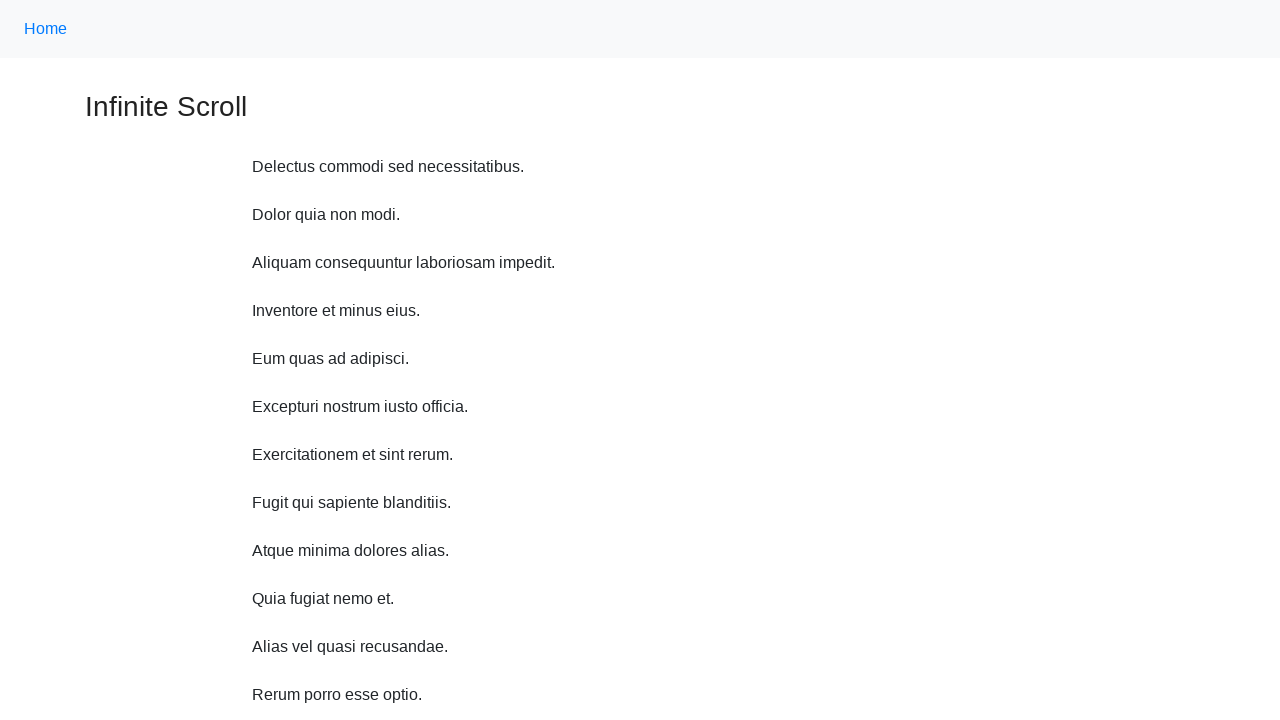

Scrolled up 750 pixels (iteration 6 of 10)
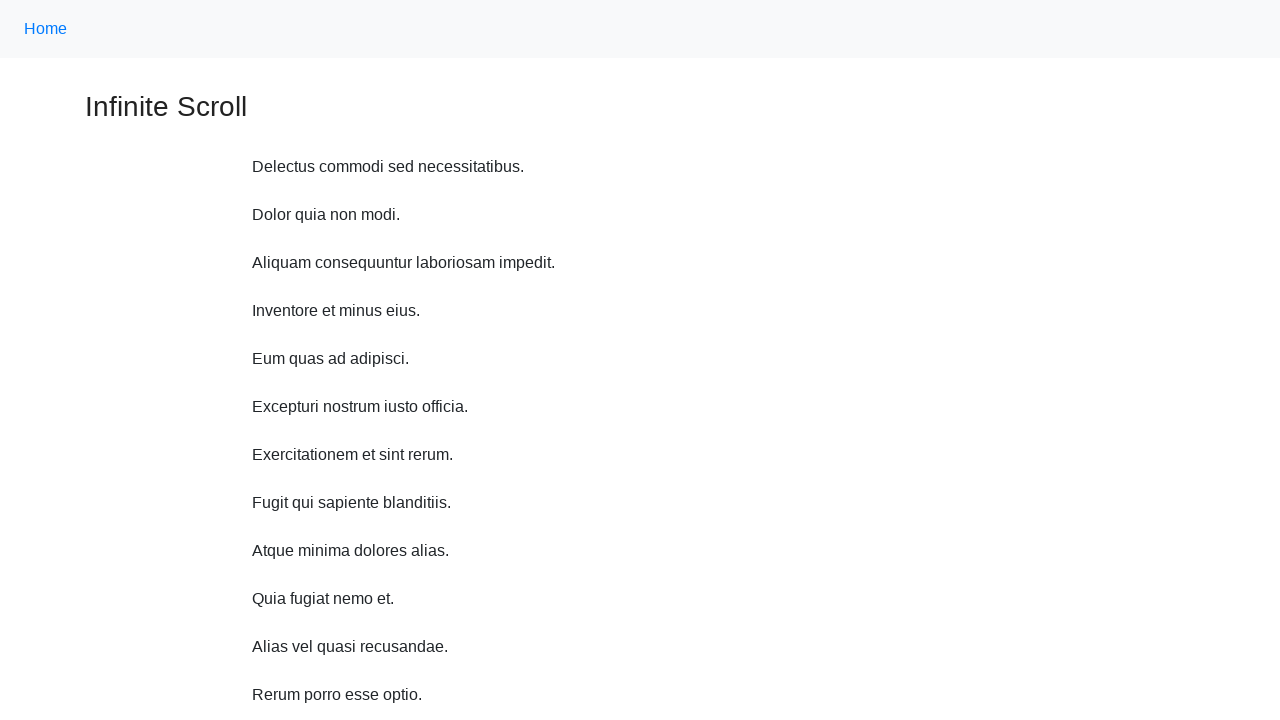

Waited 1 second before scrolling up
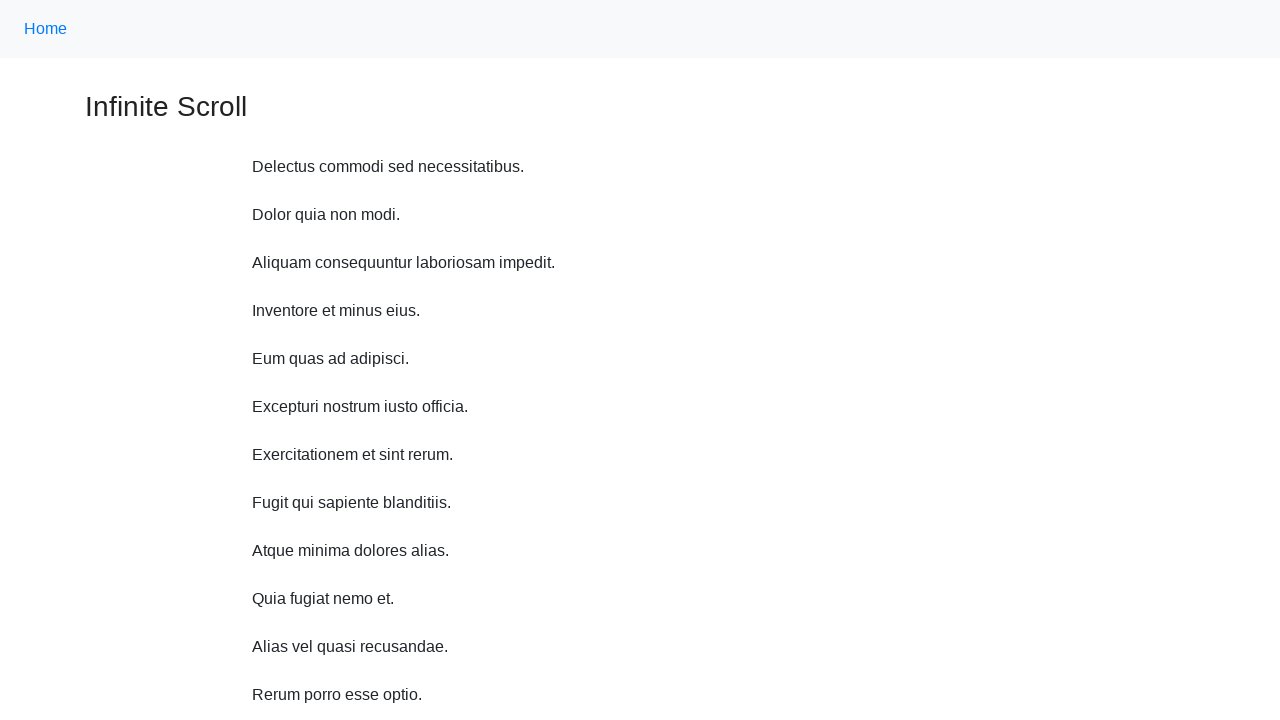

Scrolled up 750 pixels (iteration 7 of 10)
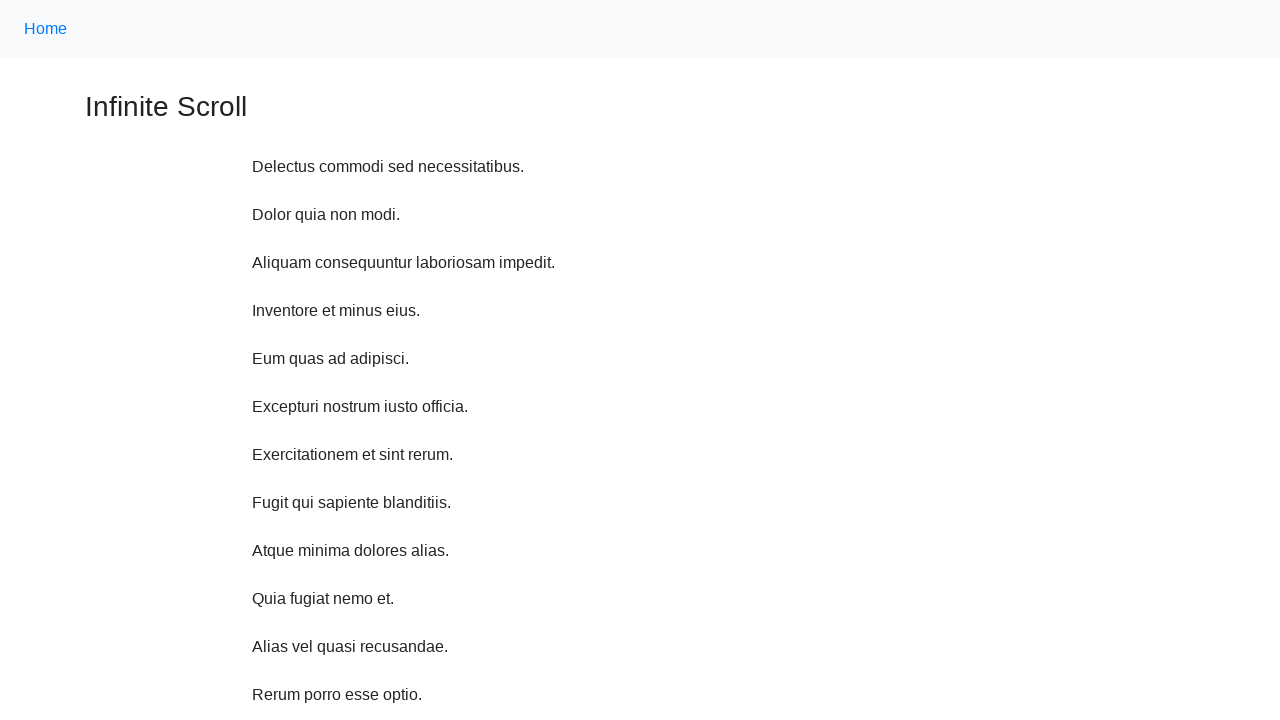

Waited 1 second before scrolling up
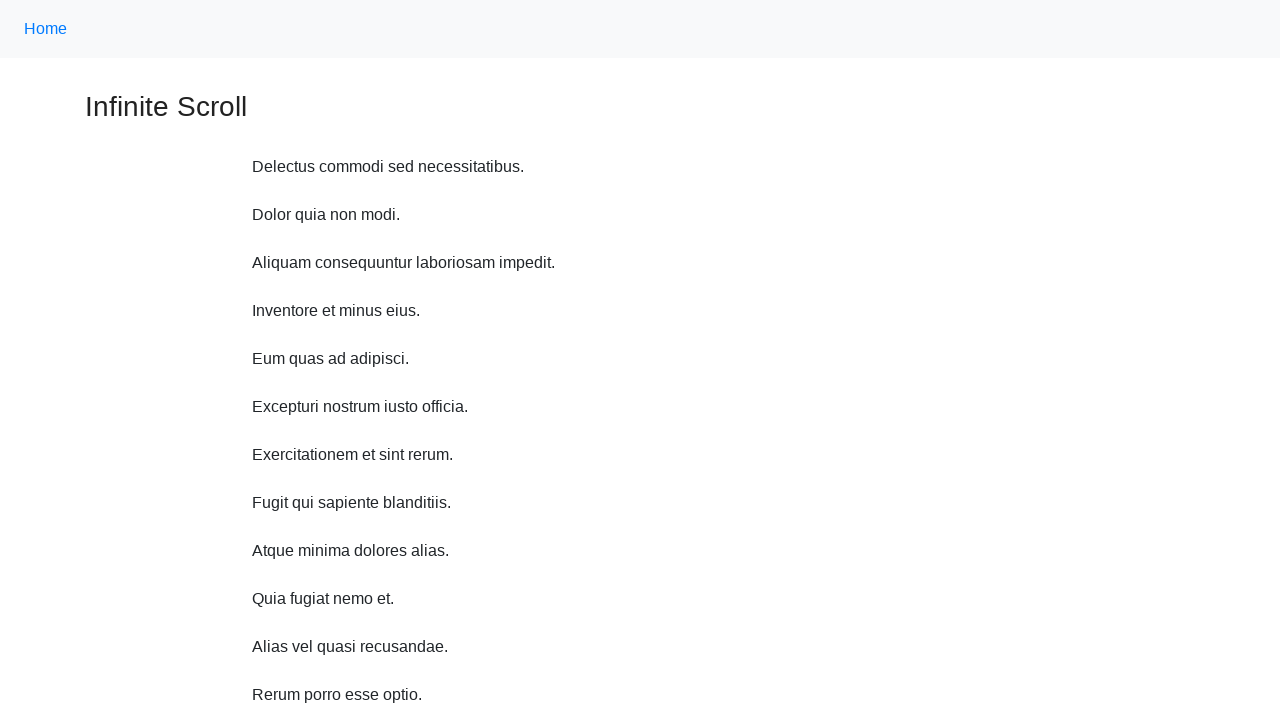

Scrolled up 750 pixels (iteration 8 of 10)
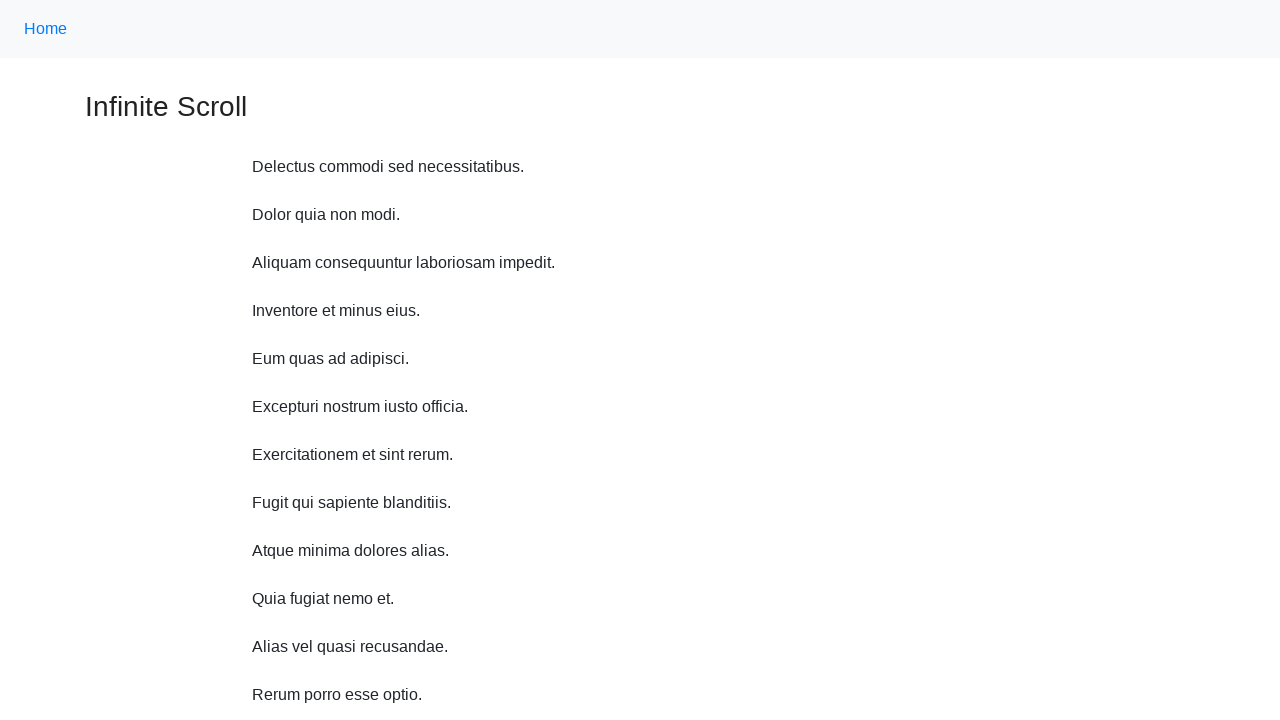

Waited 1 second before scrolling up
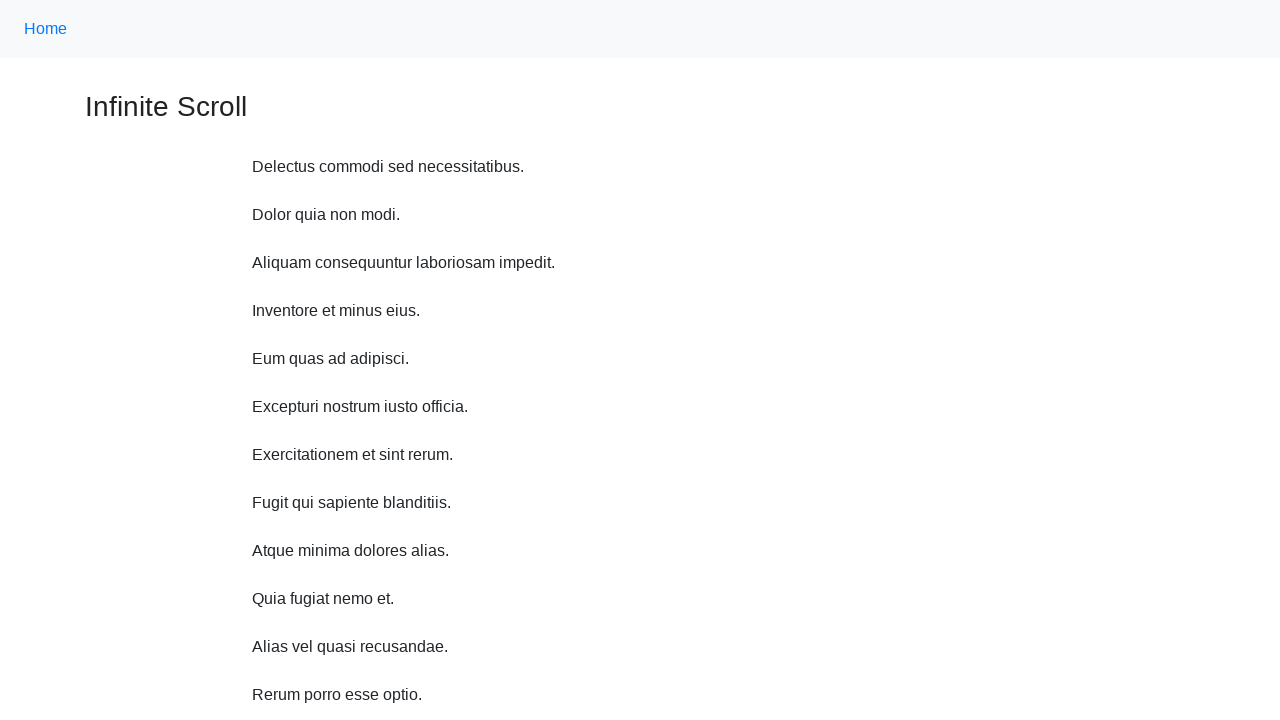

Scrolled up 750 pixels (iteration 9 of 10)
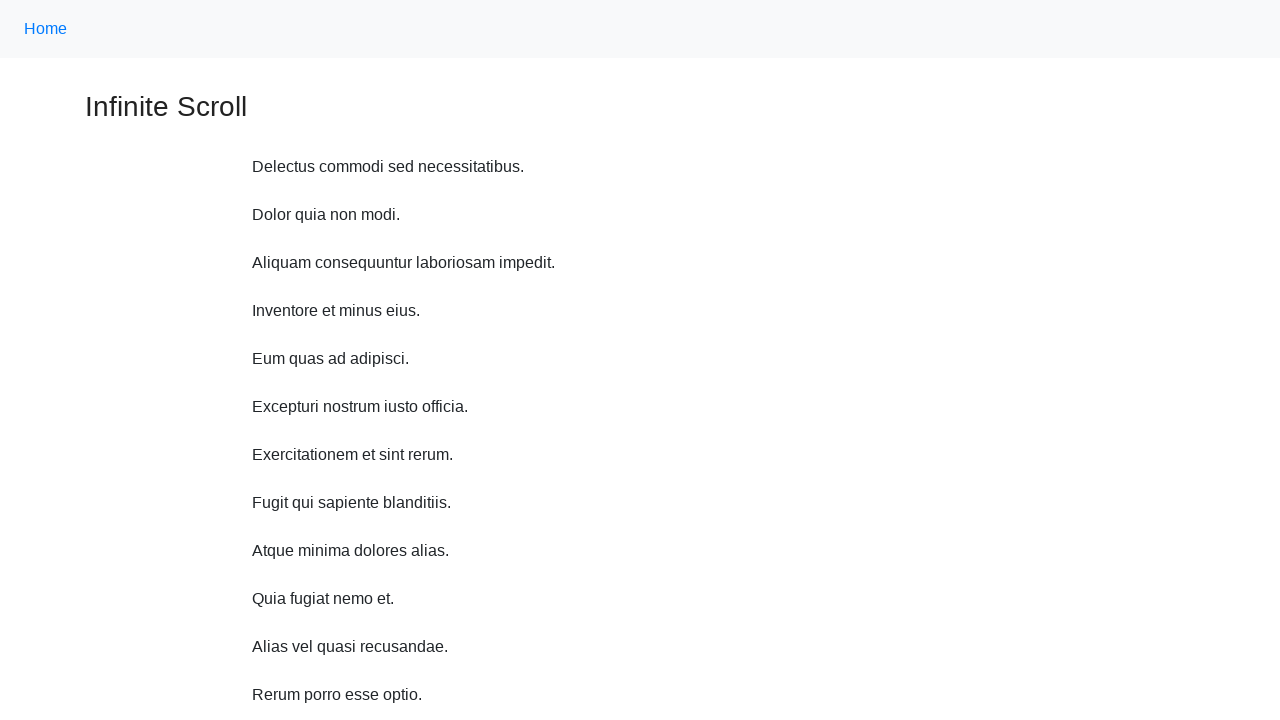

Waited 1 second before scrolling up
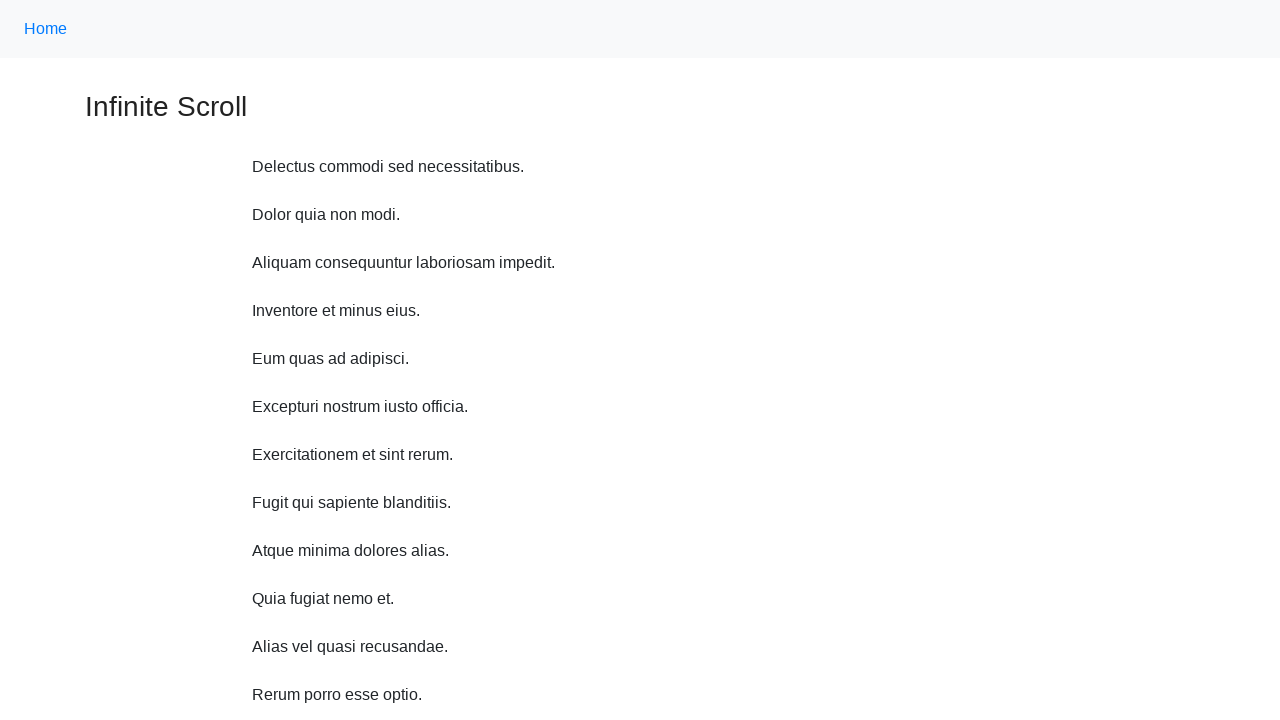

Scrolled up 750 pixels (iteration 10 of 10)
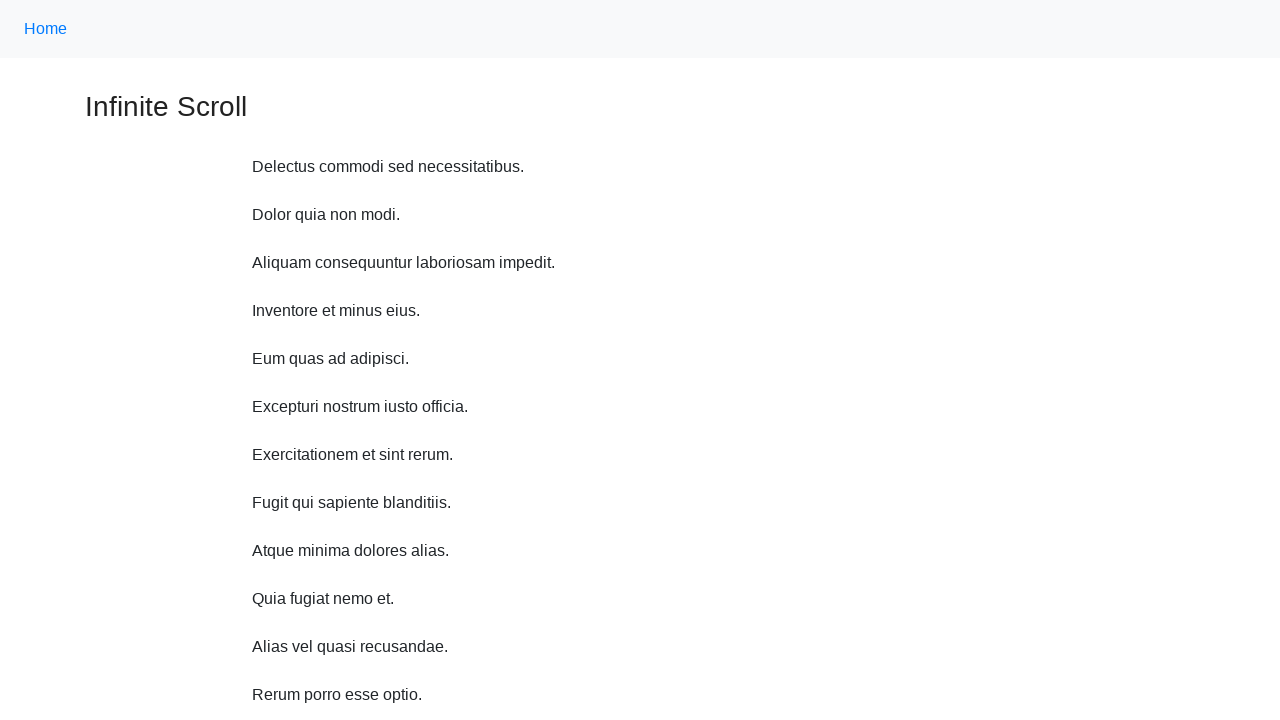

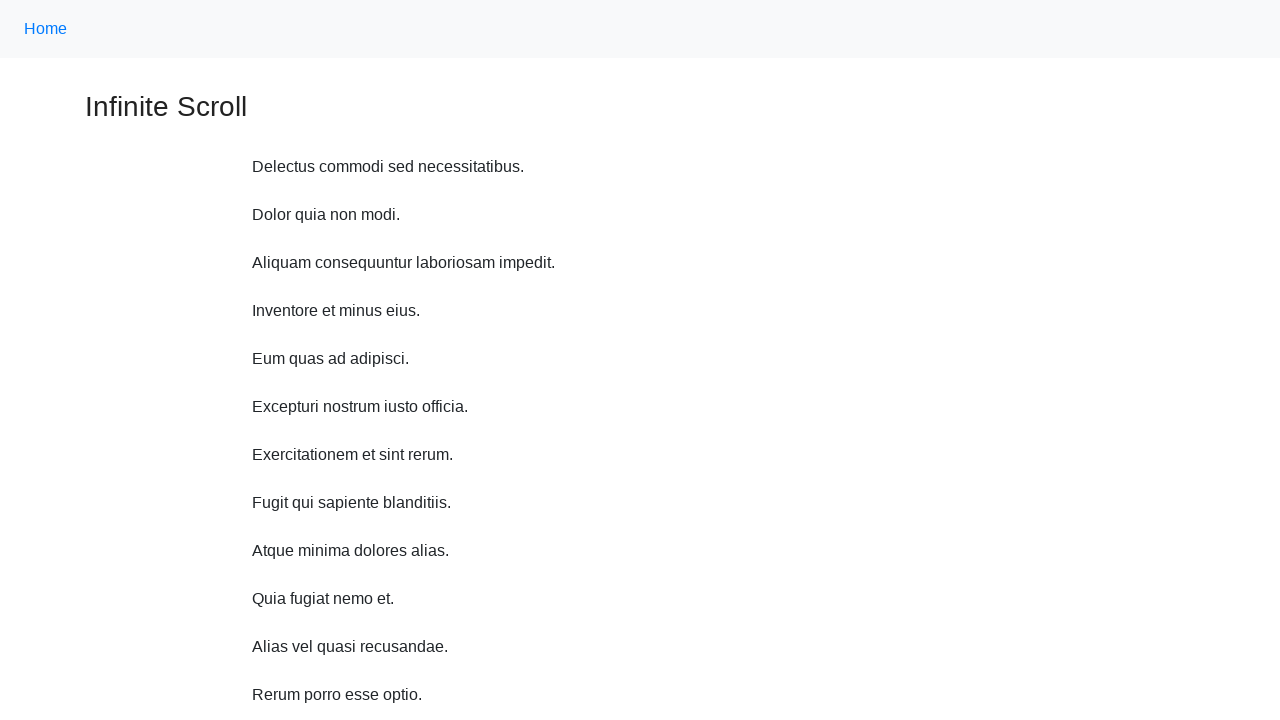